Navigates to INALCO's teacher directory and clicks through each letter of the alphabet (A-Z) to browse teacher listings, skipping disabled letters.

Starting URL: https://www.inalco.fr/annuaire-enseignement-recherche

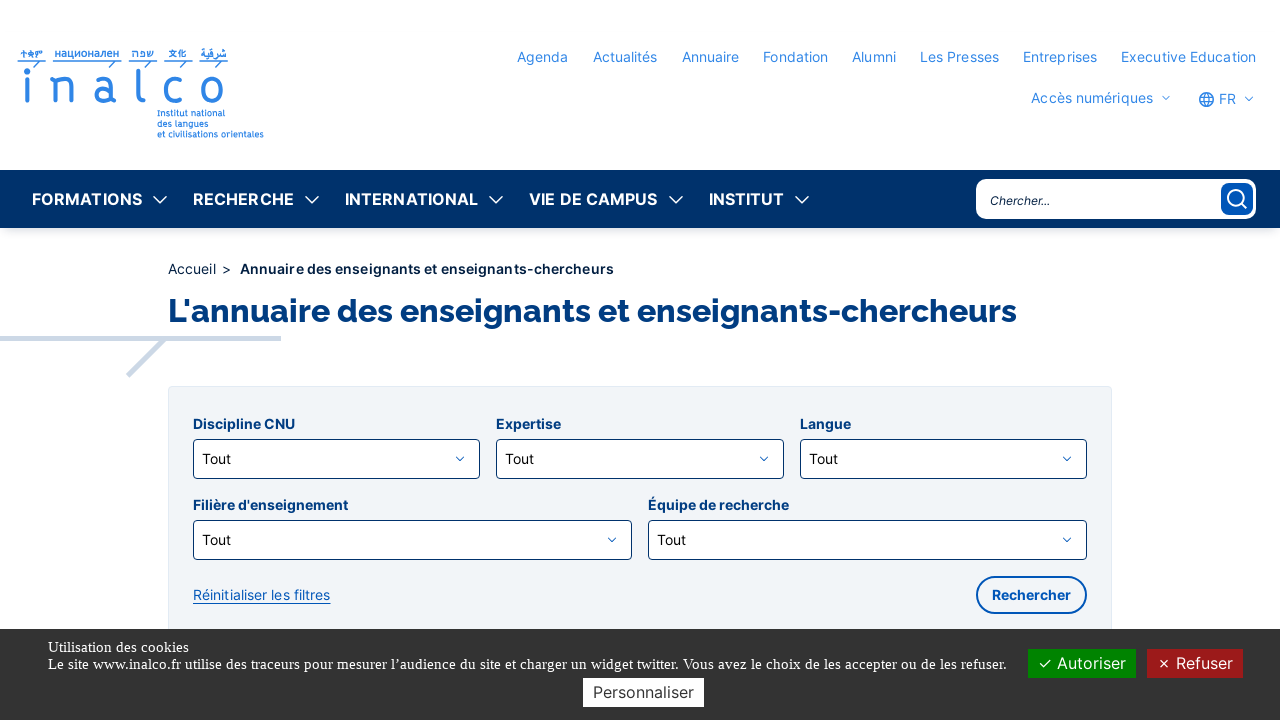

Teacher results block loaded
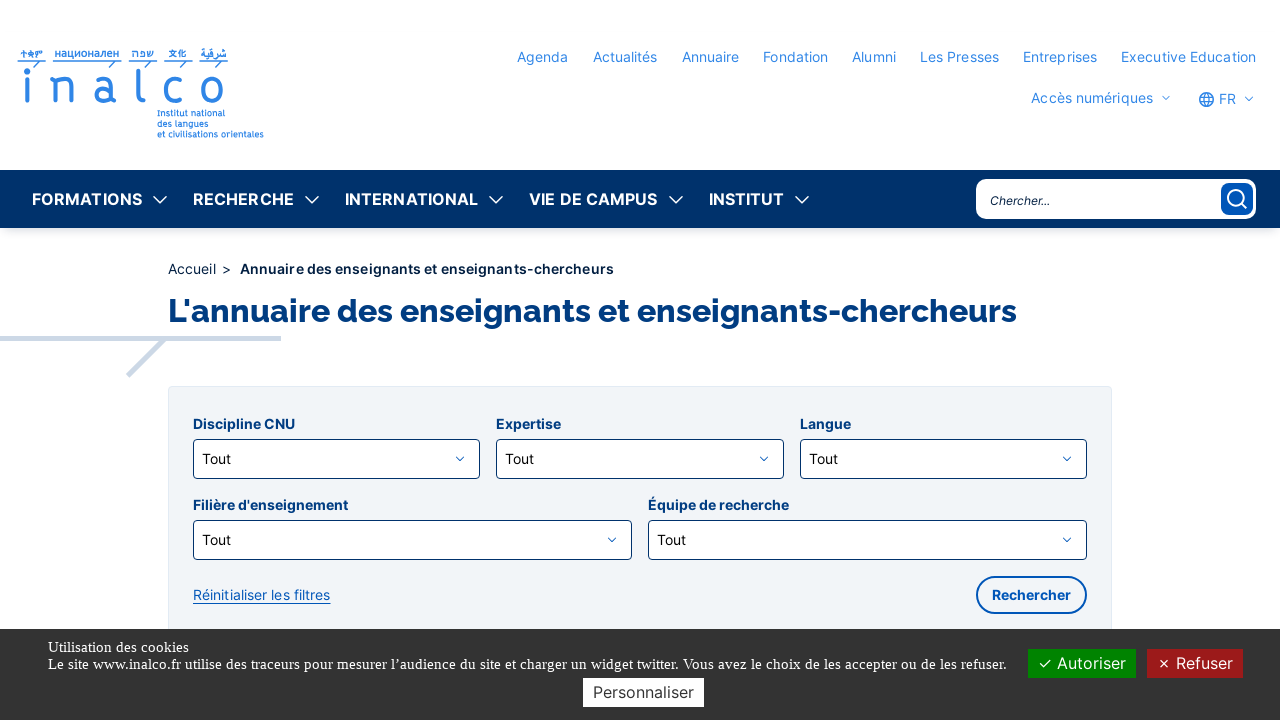

Clicked letter 'A' to browse teacher listings at (185, 360) on #A
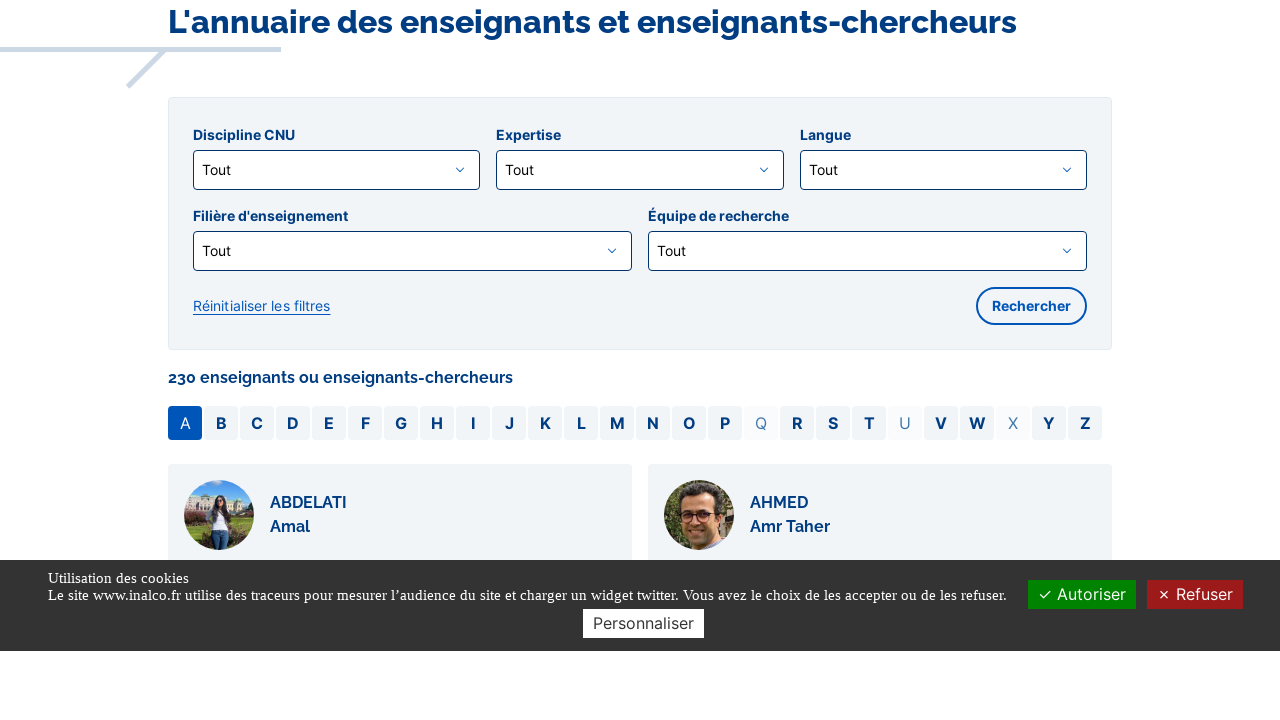

Waited for teacher listings under letter 'A' to load
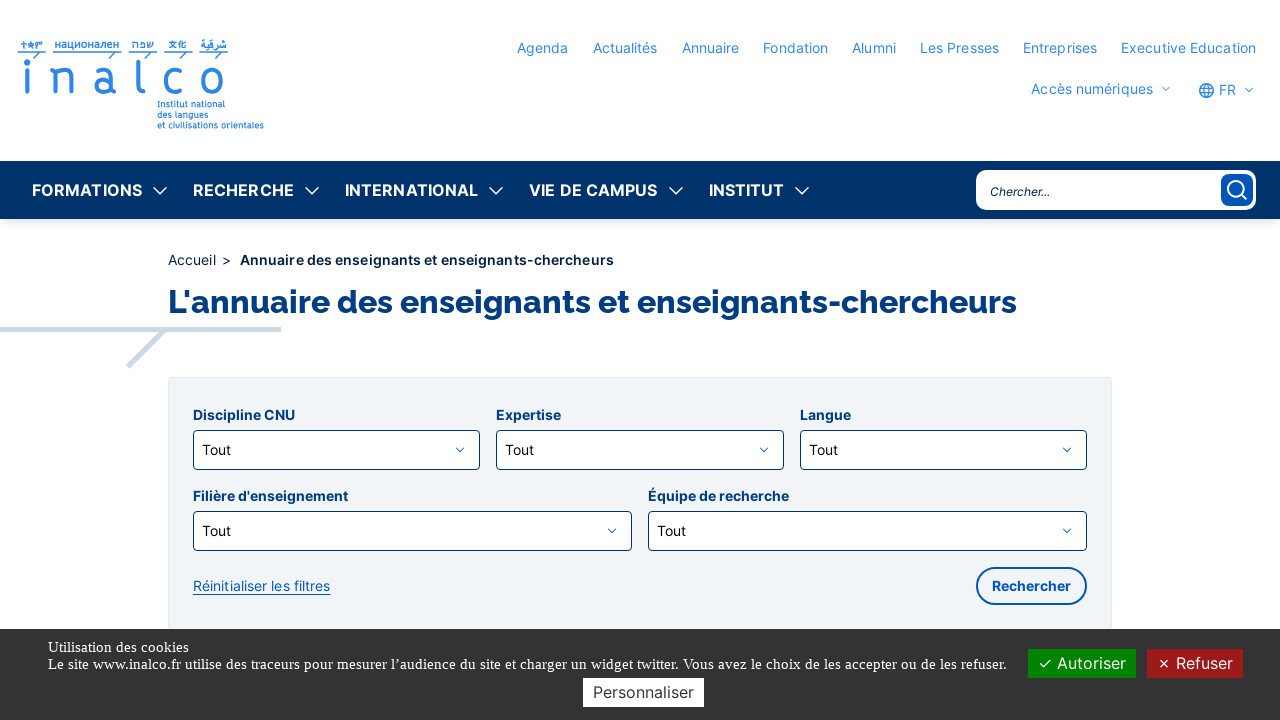

Clicked letter 'B' to browse teacher listings at (221, 360) on #B
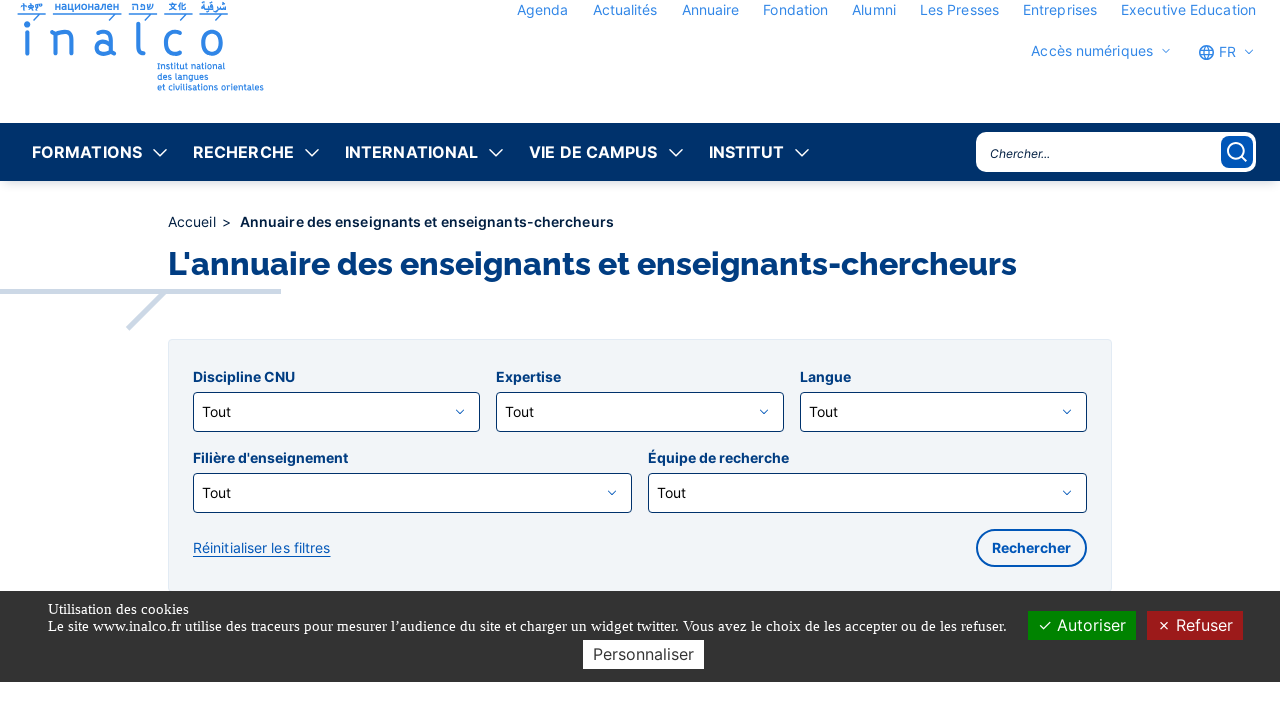

Waited for teacher listings under letter 'B' to load
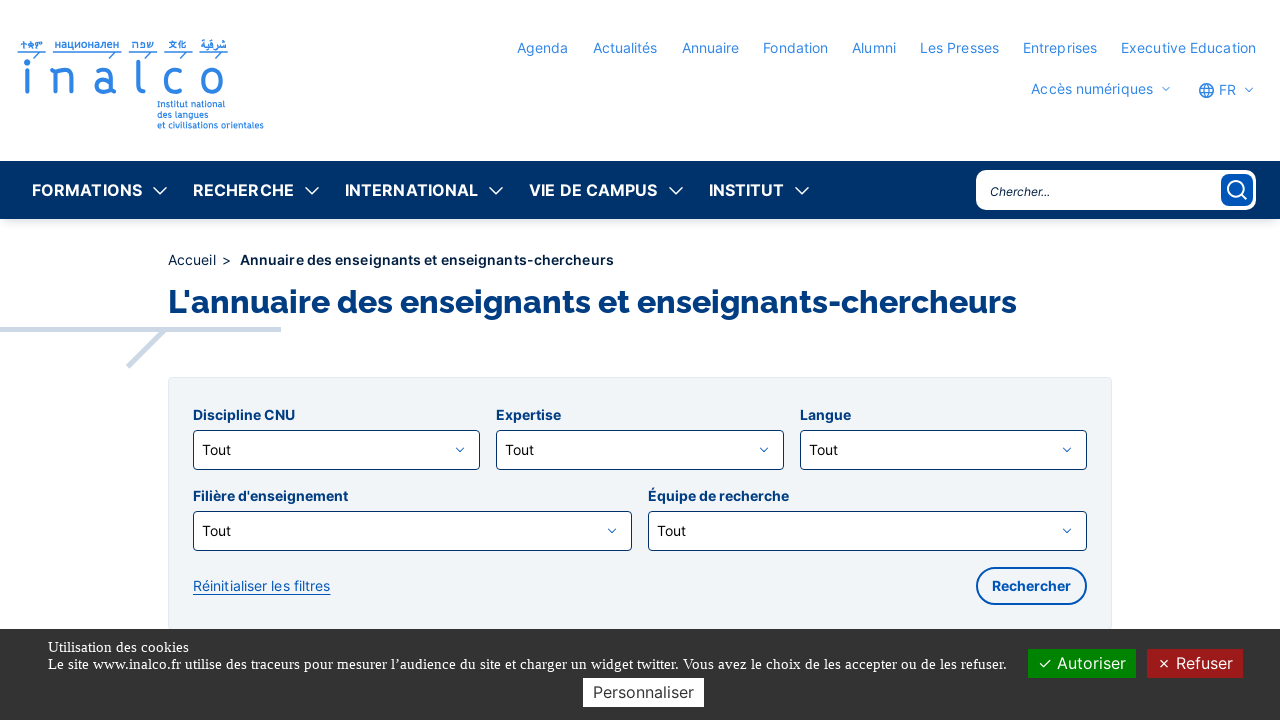

Clicked letter 'C' to browse teacher listings at (257, 360) on #C
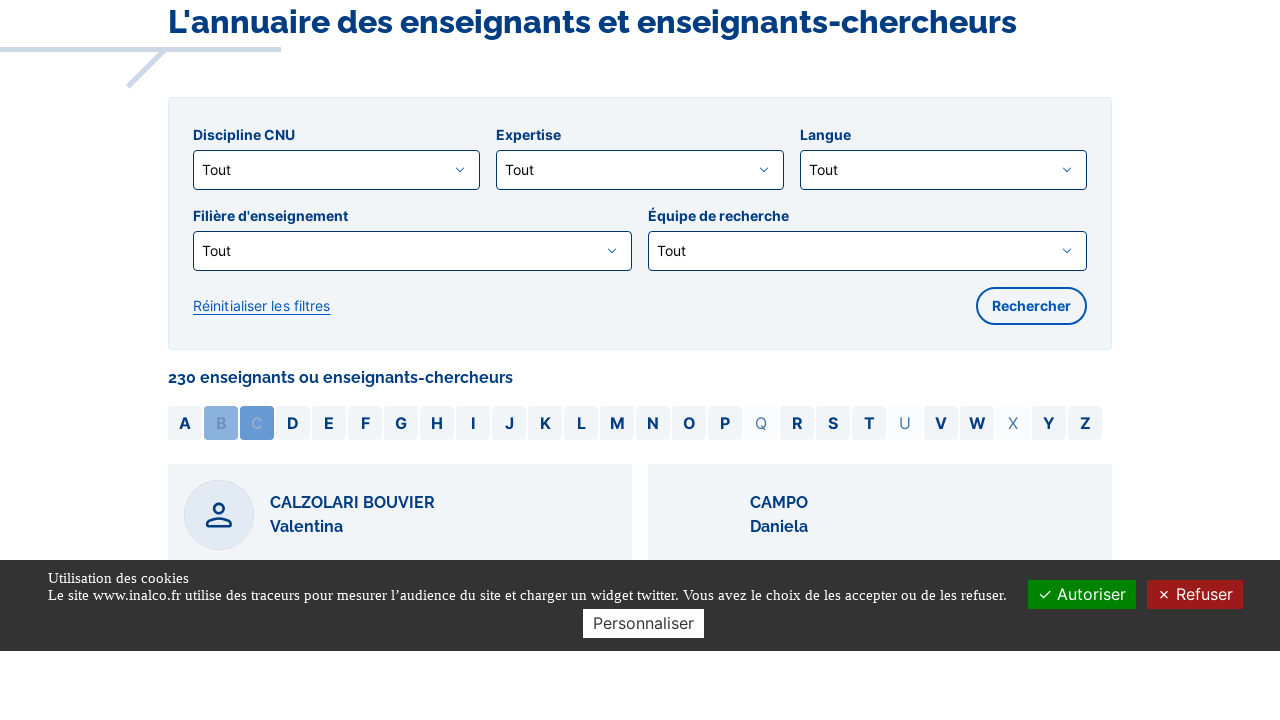

Waited for teacher listings under letter 'C' to load
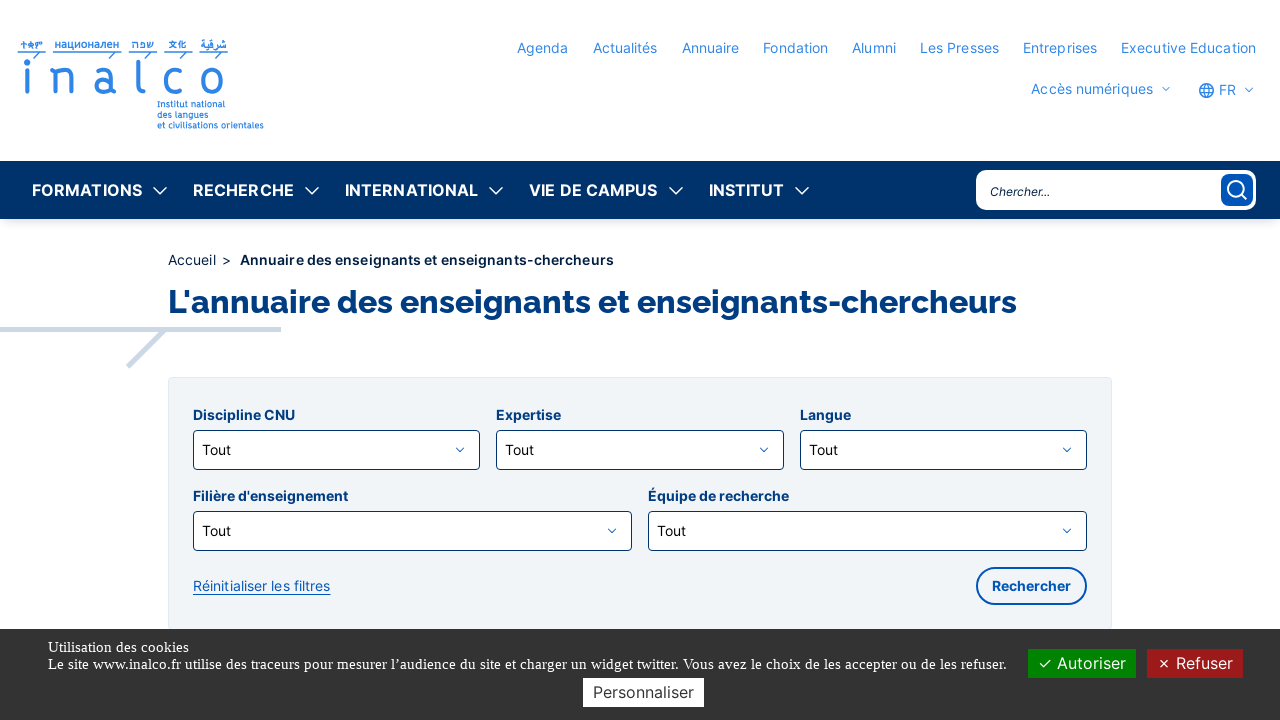

Clicked letter 'D' to browse teacher listings at (293, 360) on #D
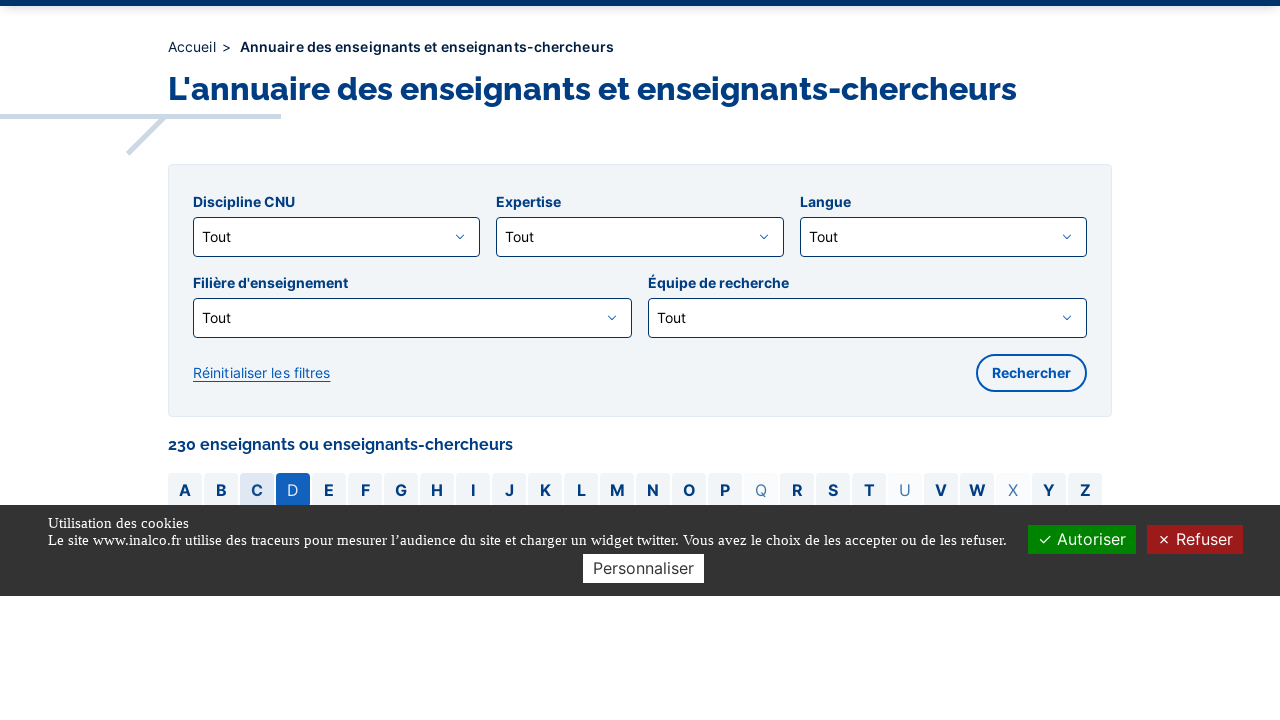

Waited for teacher listings under letter 'D' to load
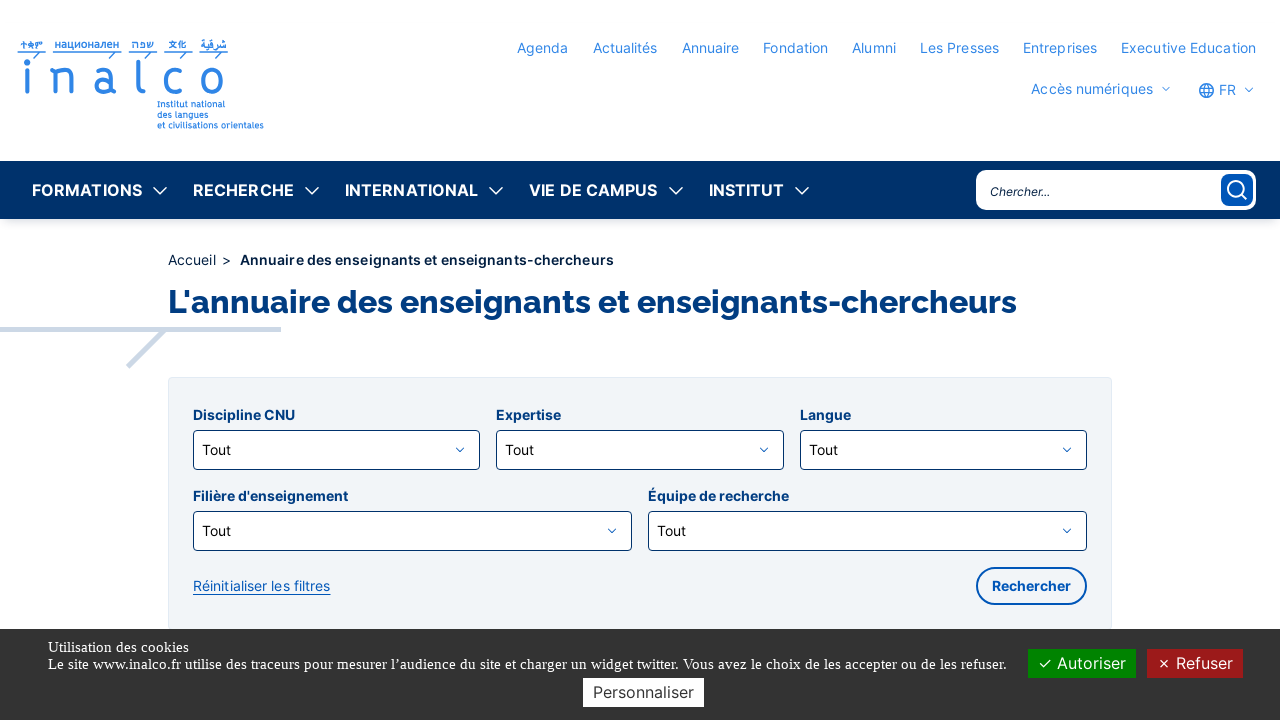

Clicked letter 'E' to browse teacher listings at (329, 360) on #E
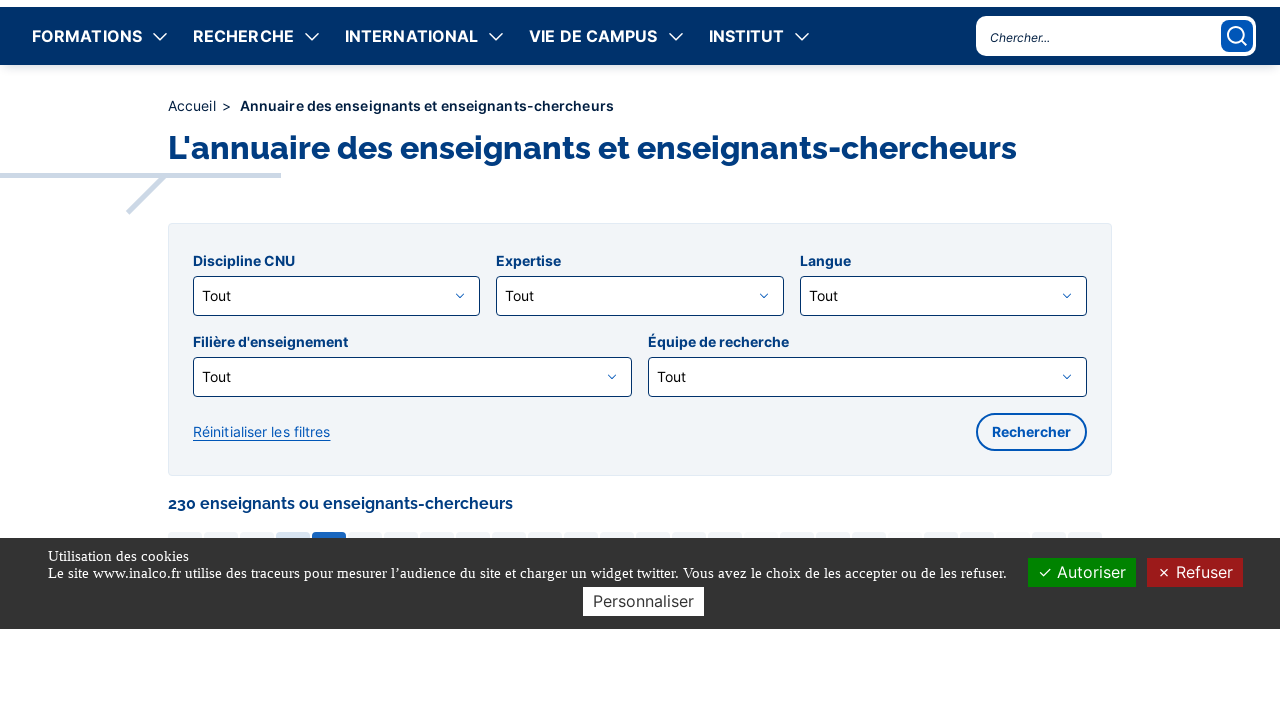

Waited for teacher listings under letter 'E' to load
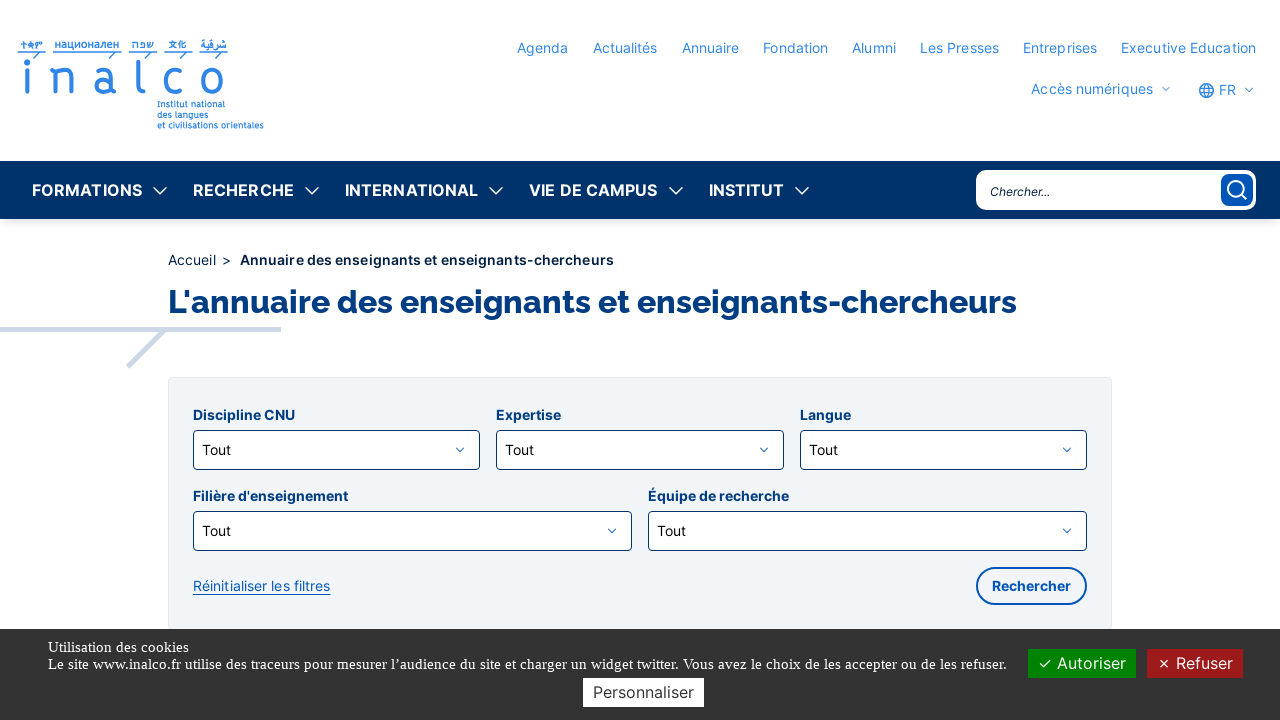

Clicked letter 'F' to browse teacher listings at (365, 360) on #F
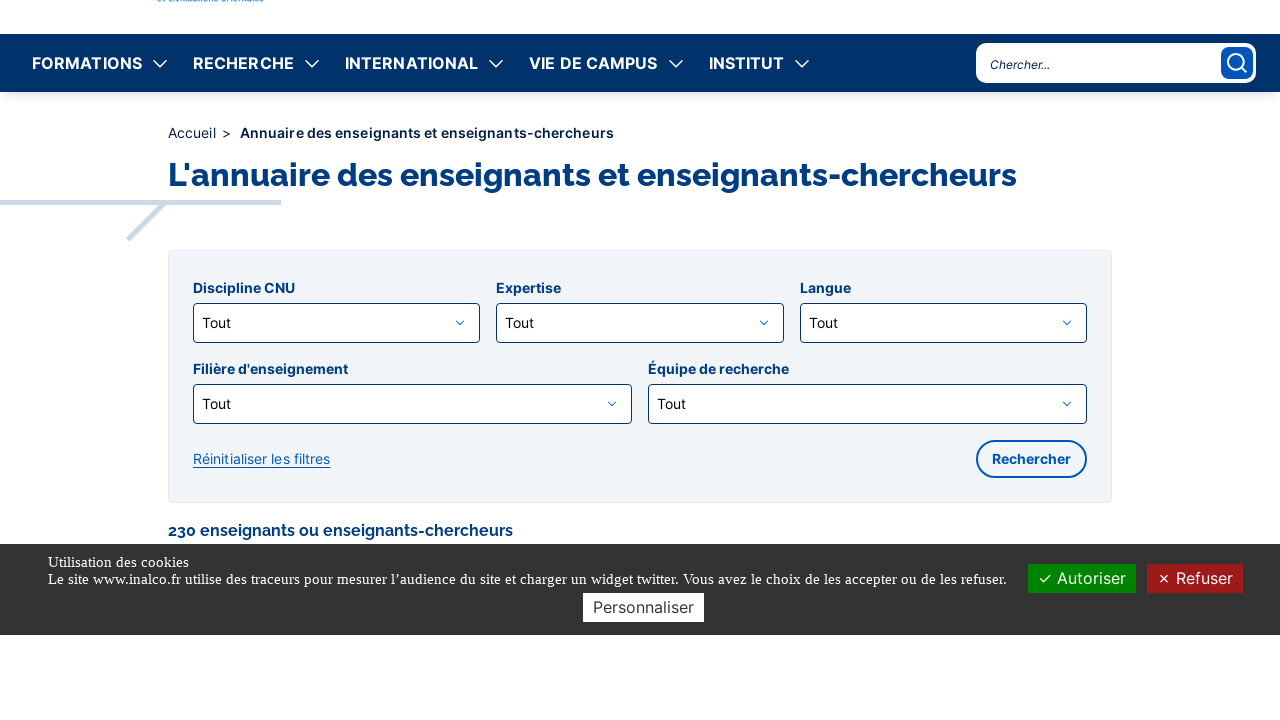

Waited for teacher listings under letter 'F' to load
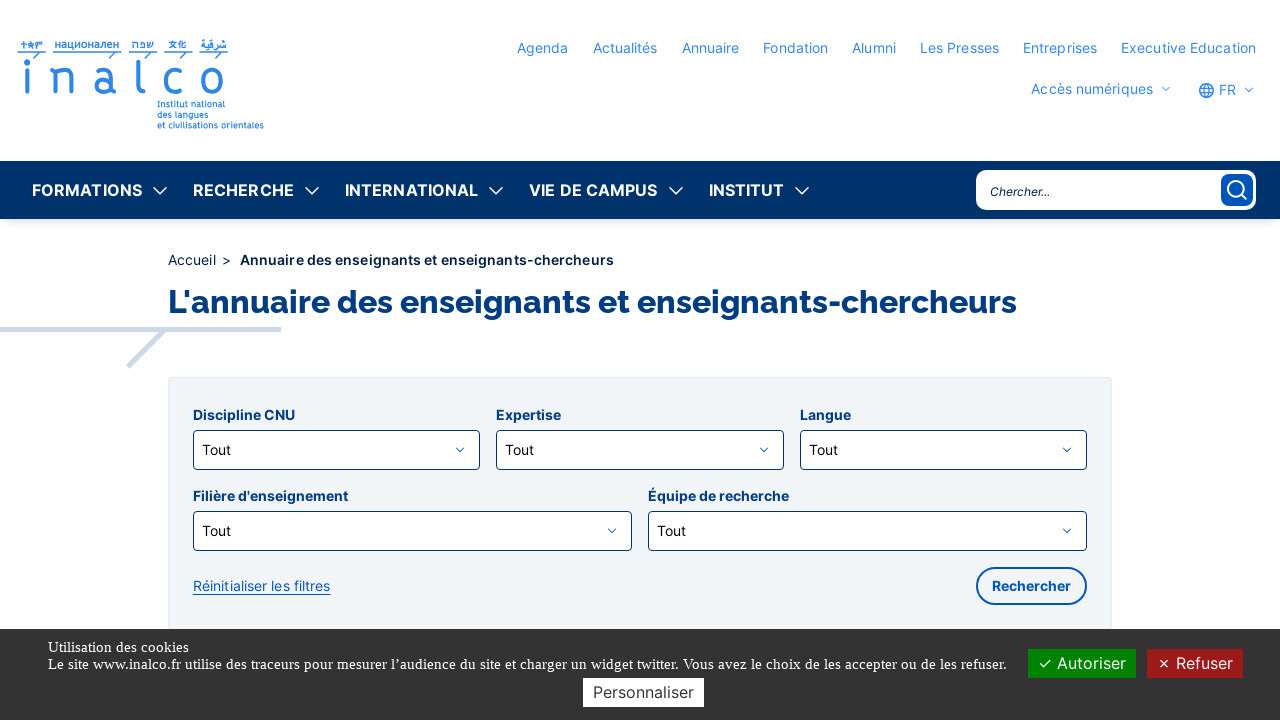

Clicked letter 'G' to browse teacher listings at (401, 360) on #G
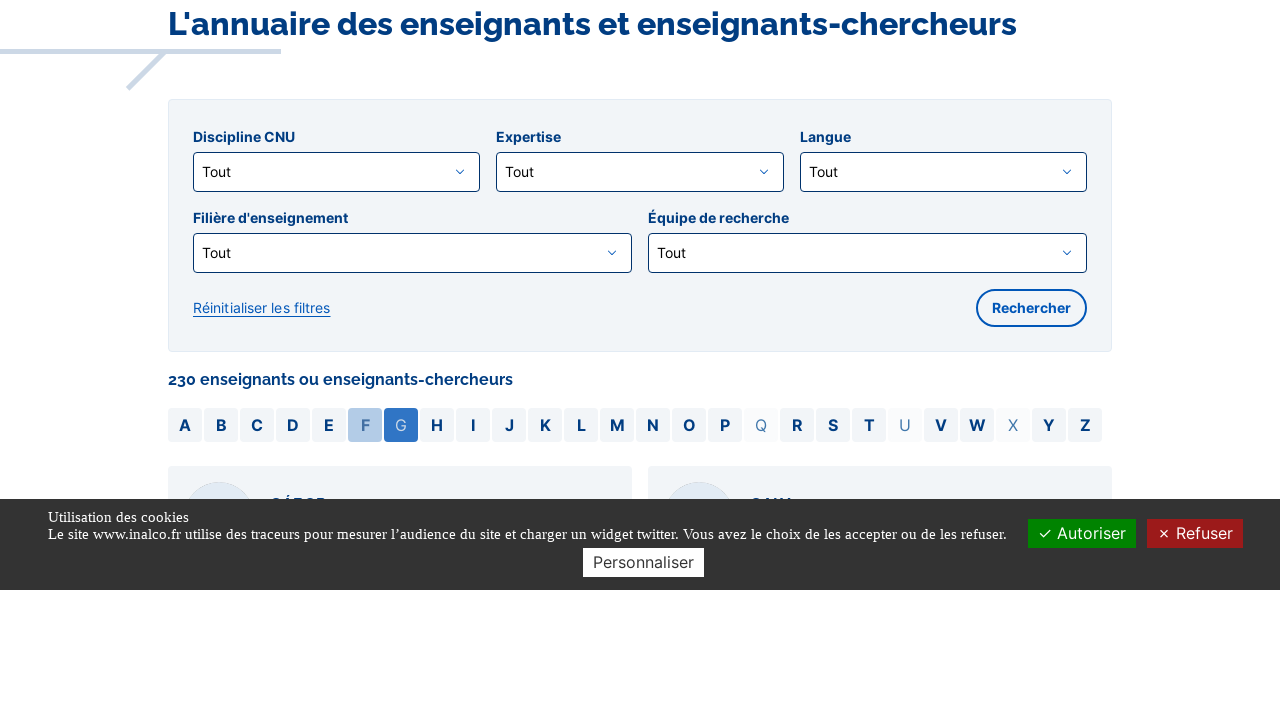

Waited for teacher listings under letter 'G' to load
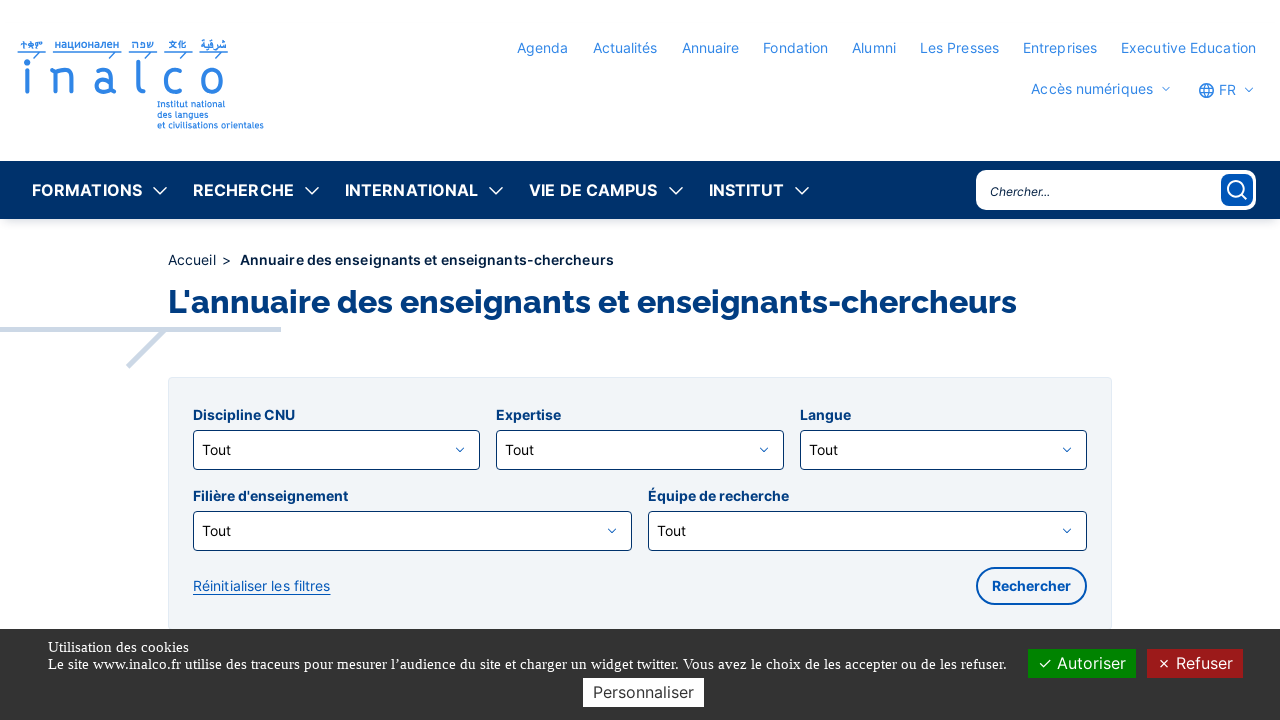

Clicked letter 'H' to browse teacher listings at (437, 360) on #H
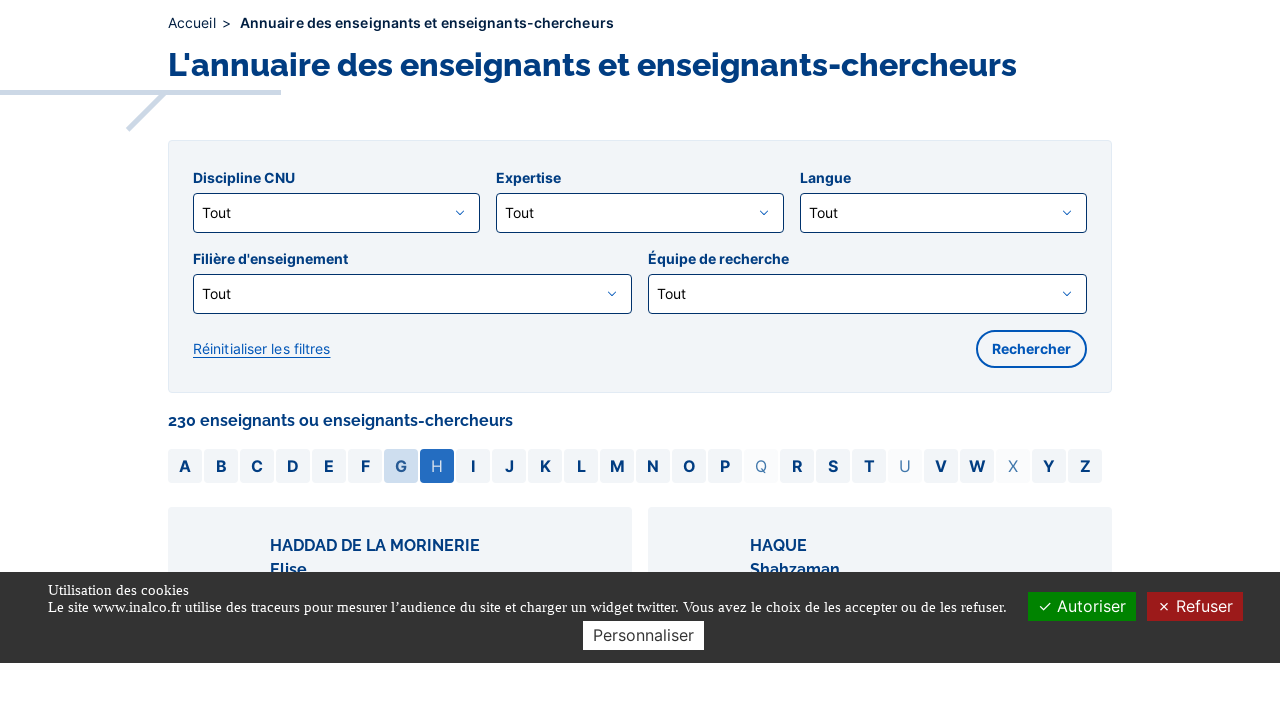

Waited for teacher listings under letter 'H' to load
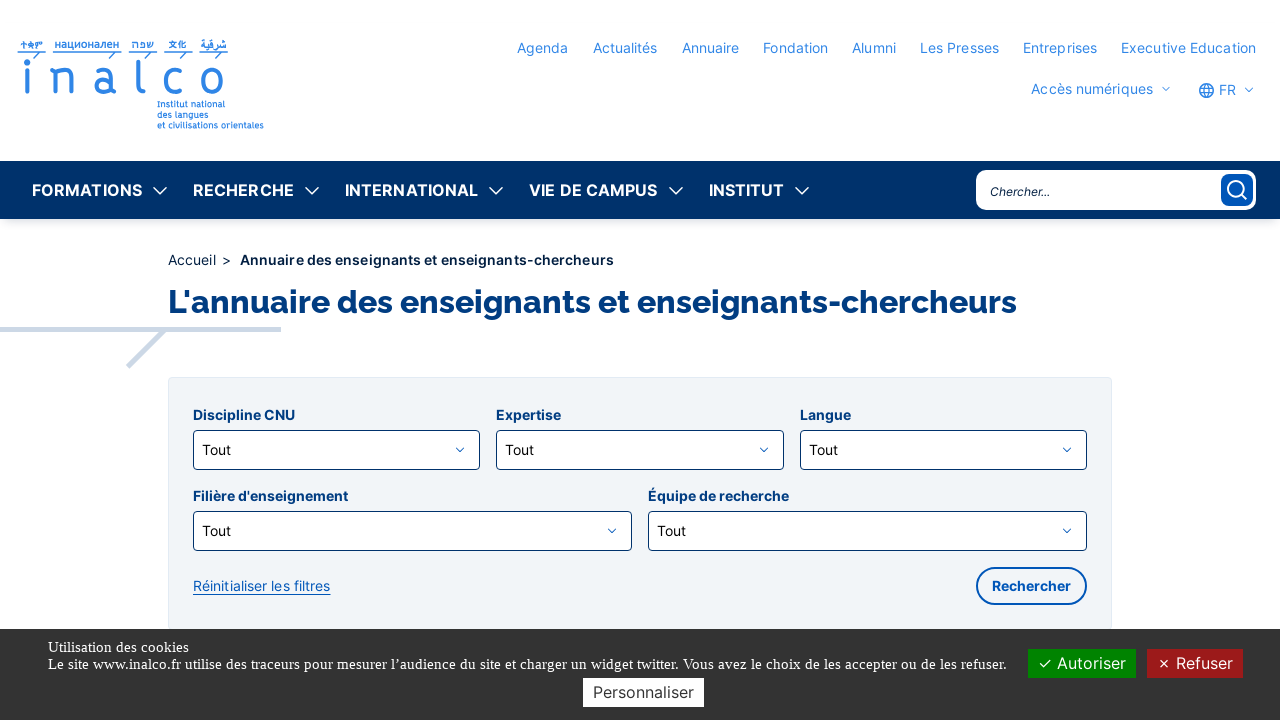

Clicked letter 'I' to browse teacher listings at (473, 360) on #I
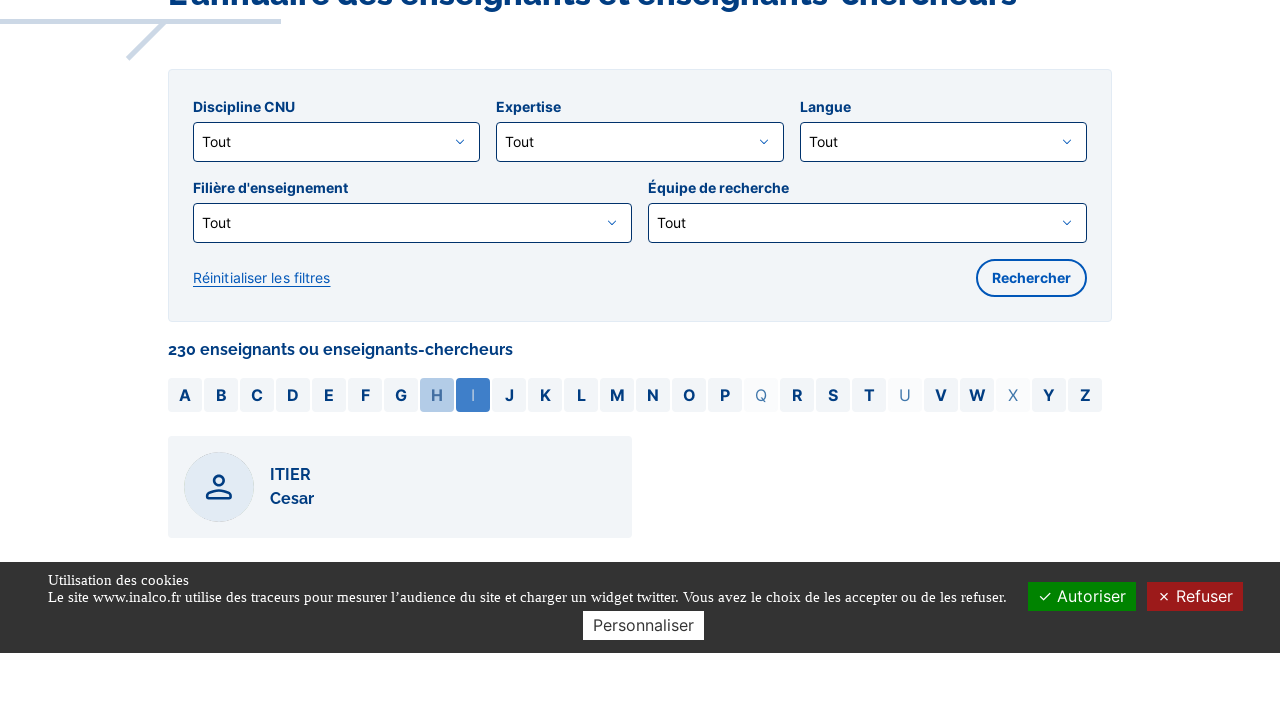

Waited for teacher listings under letter 'I' to load
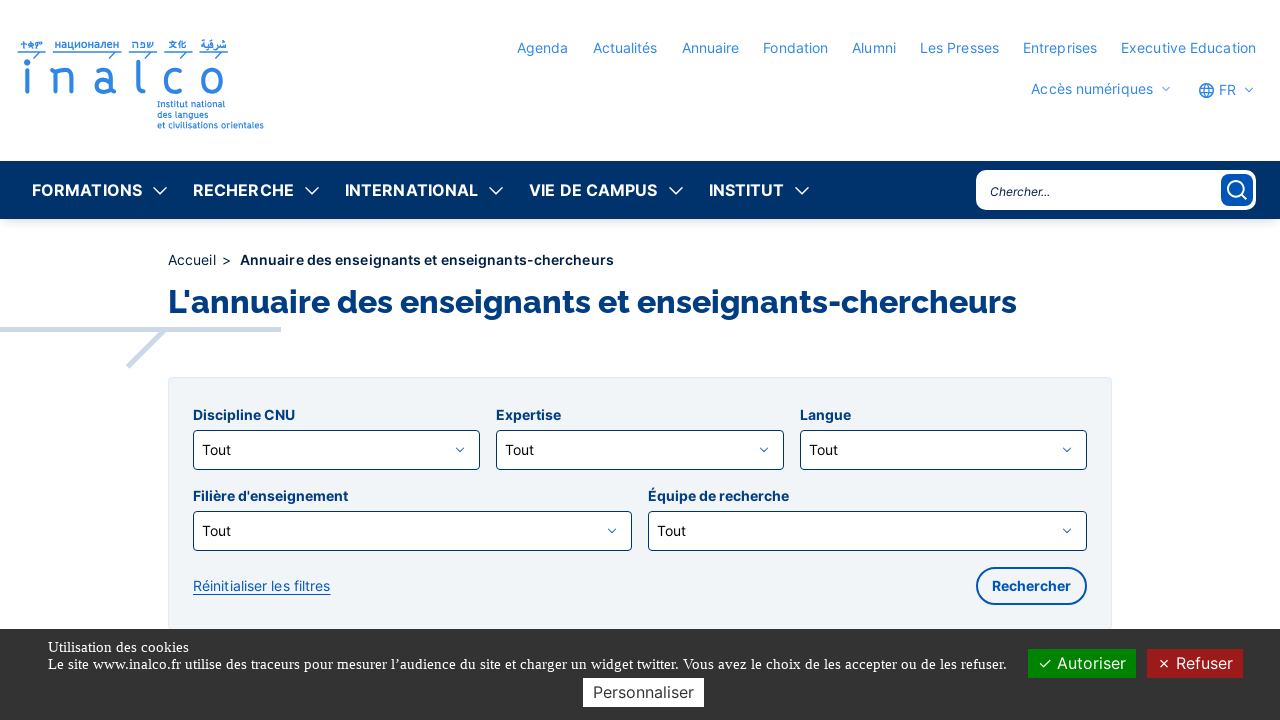

Clicked letter 'J' to browse teacher listings at (509, 360) on #J
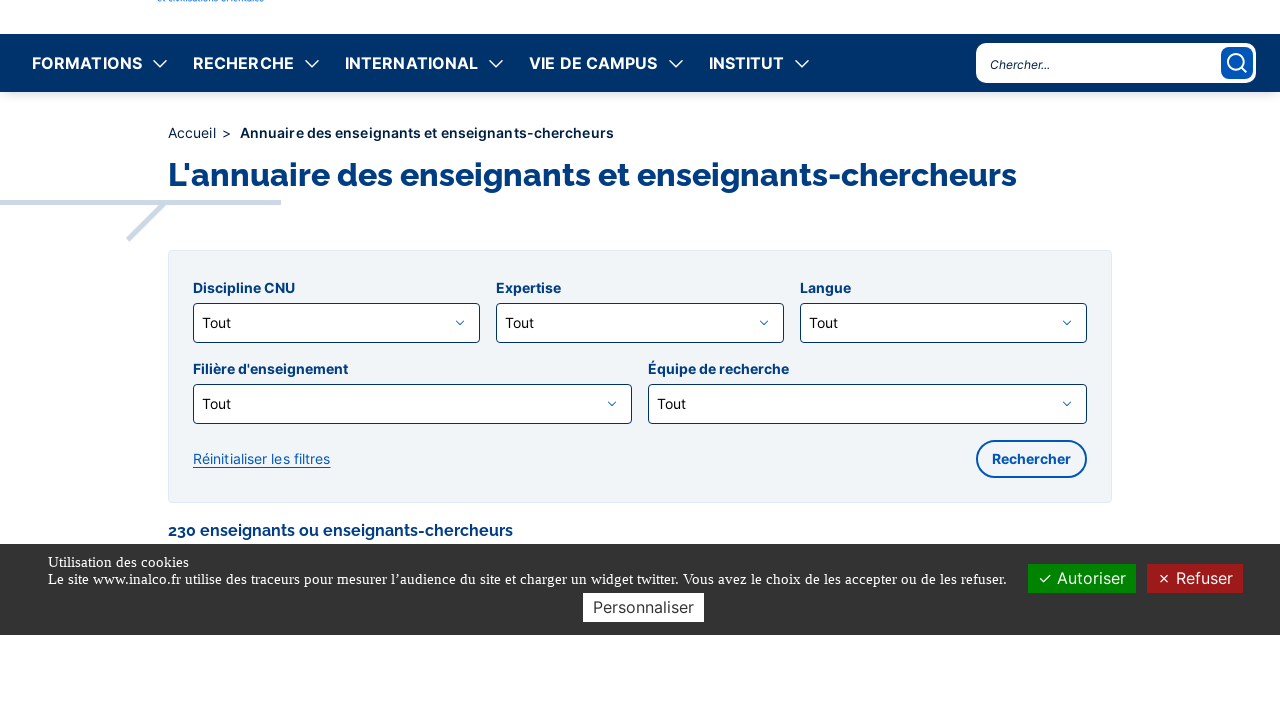

Waited for teacher listings under letter 'J' to load
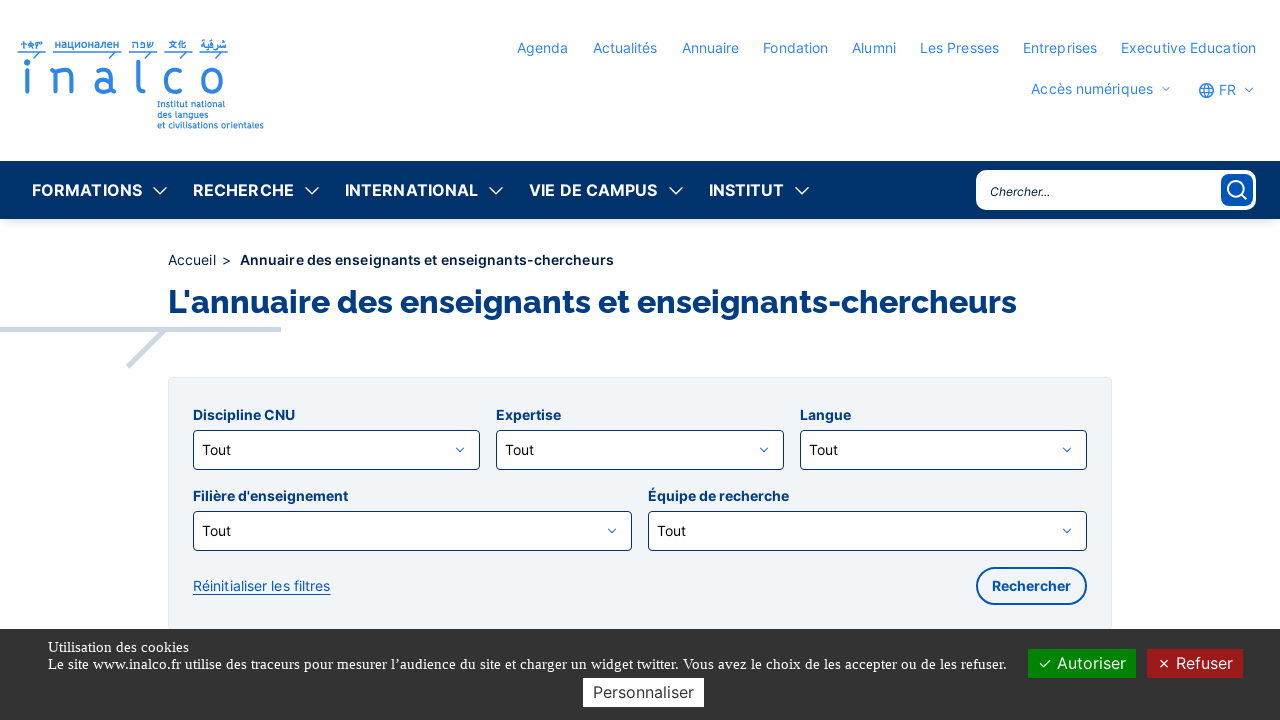

Clicked letter 'K' to browse teacher listings at (545, 360) on #K
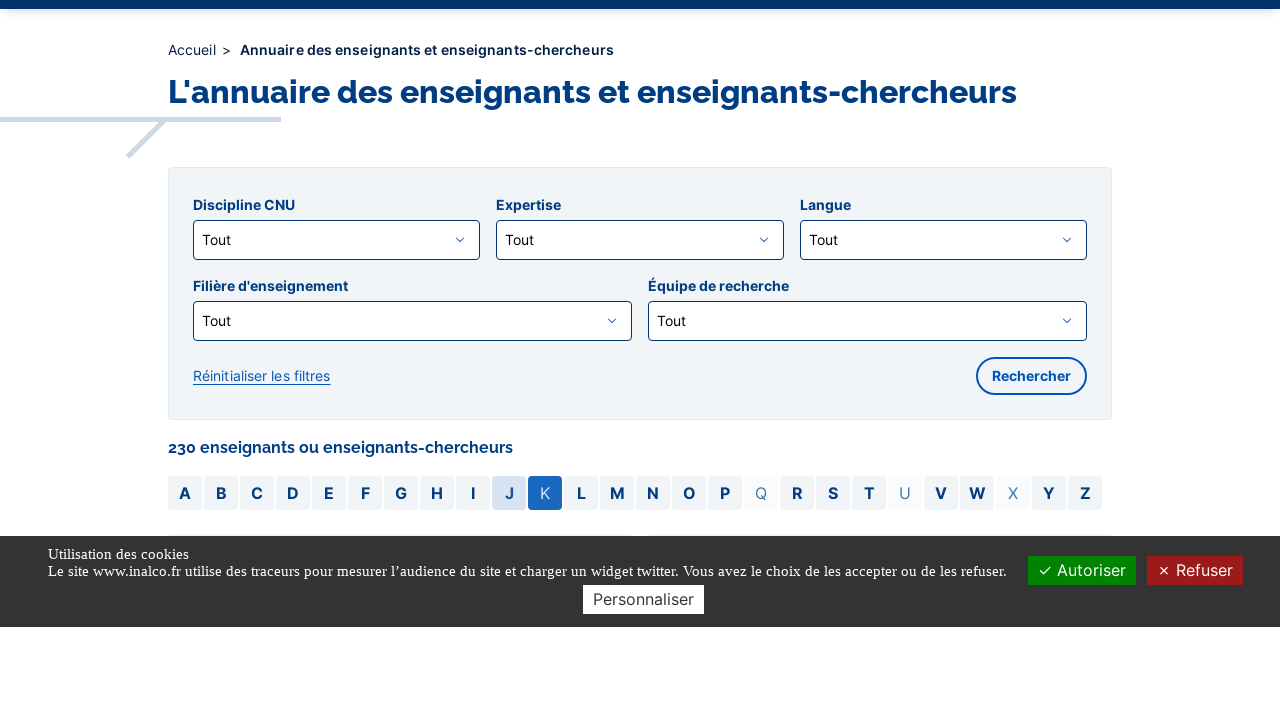

Waited for teacher listings under letter 'K' to load
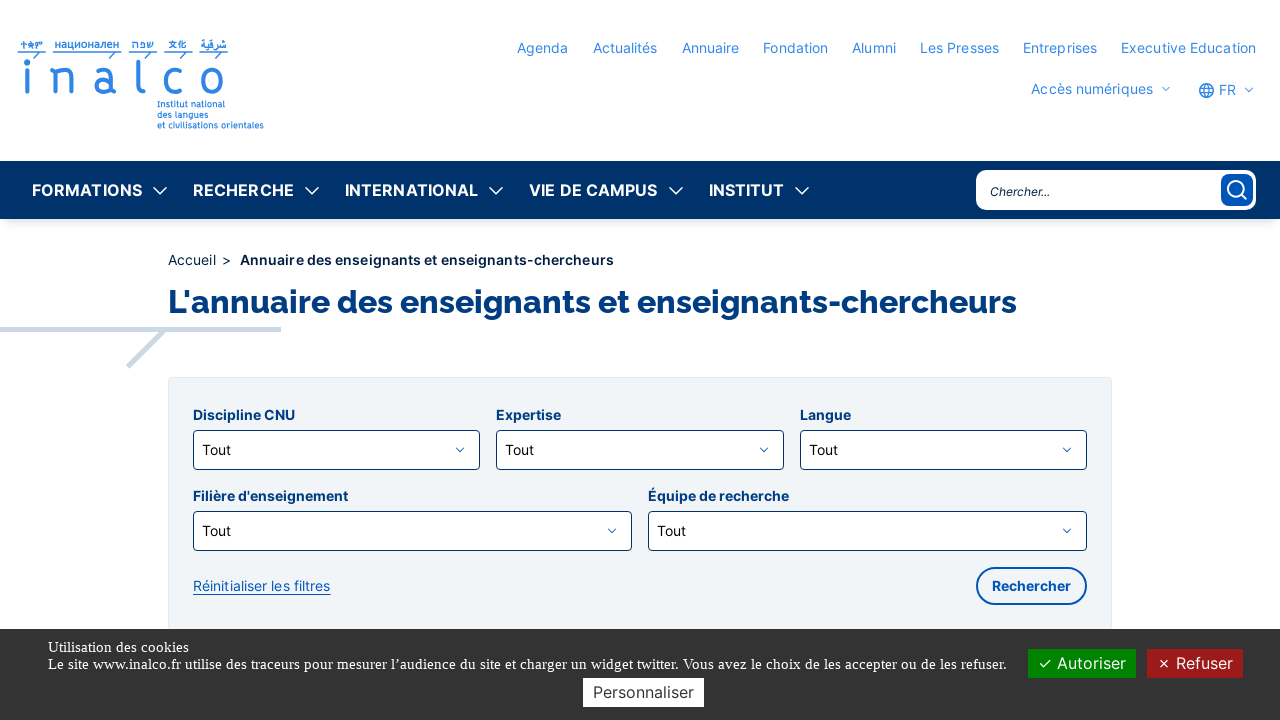

Clicked letter 'L' to browse teacher listings at (581, 360) on #L
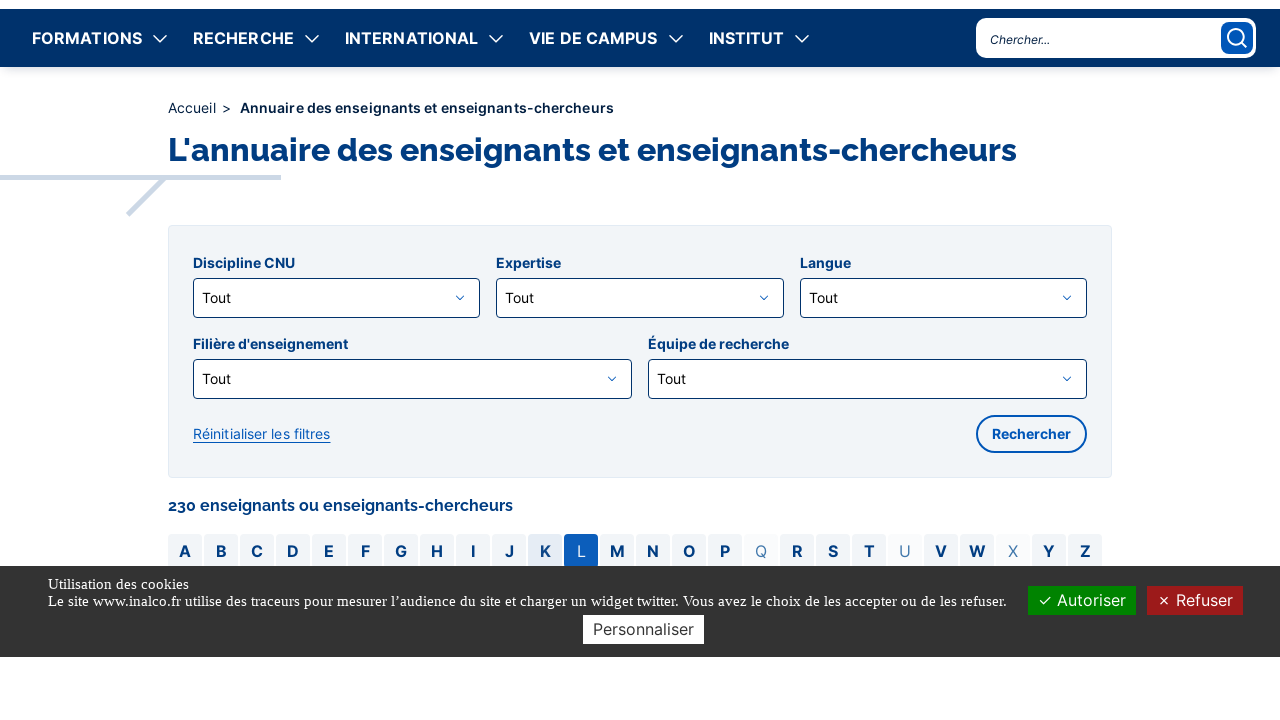

Waited for teacher listings under letter 'L' to load
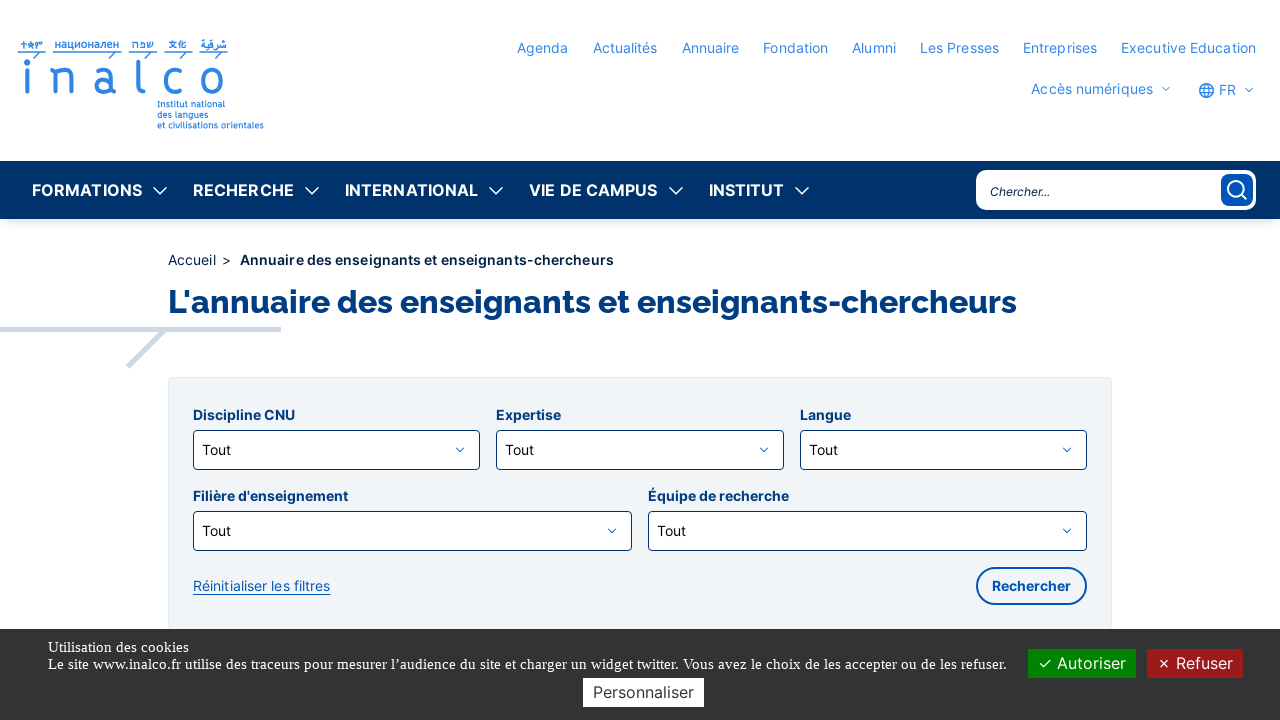

Clicked letter 'M' to browse teacher listings at (617, 360) on #M
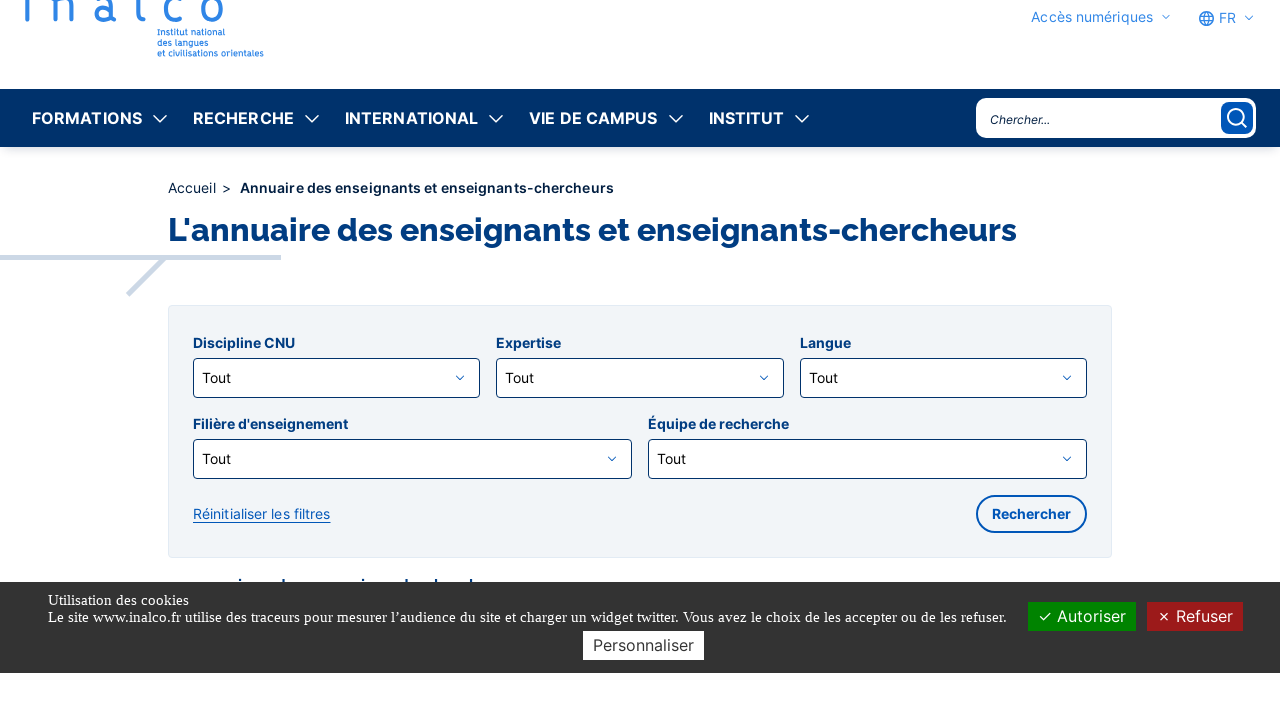

Waited for teacher listings under letter 'M' to load
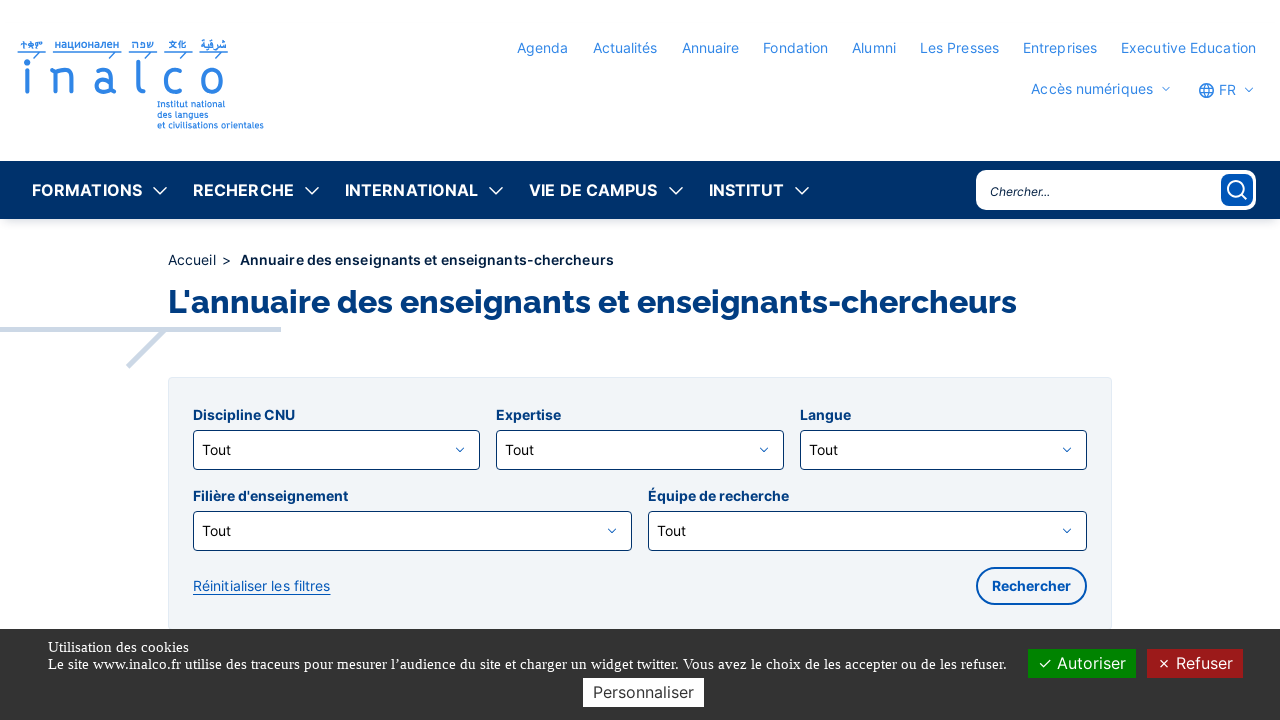

Clicked letter 'N' to browse teacher listings at (653, 360) on #N
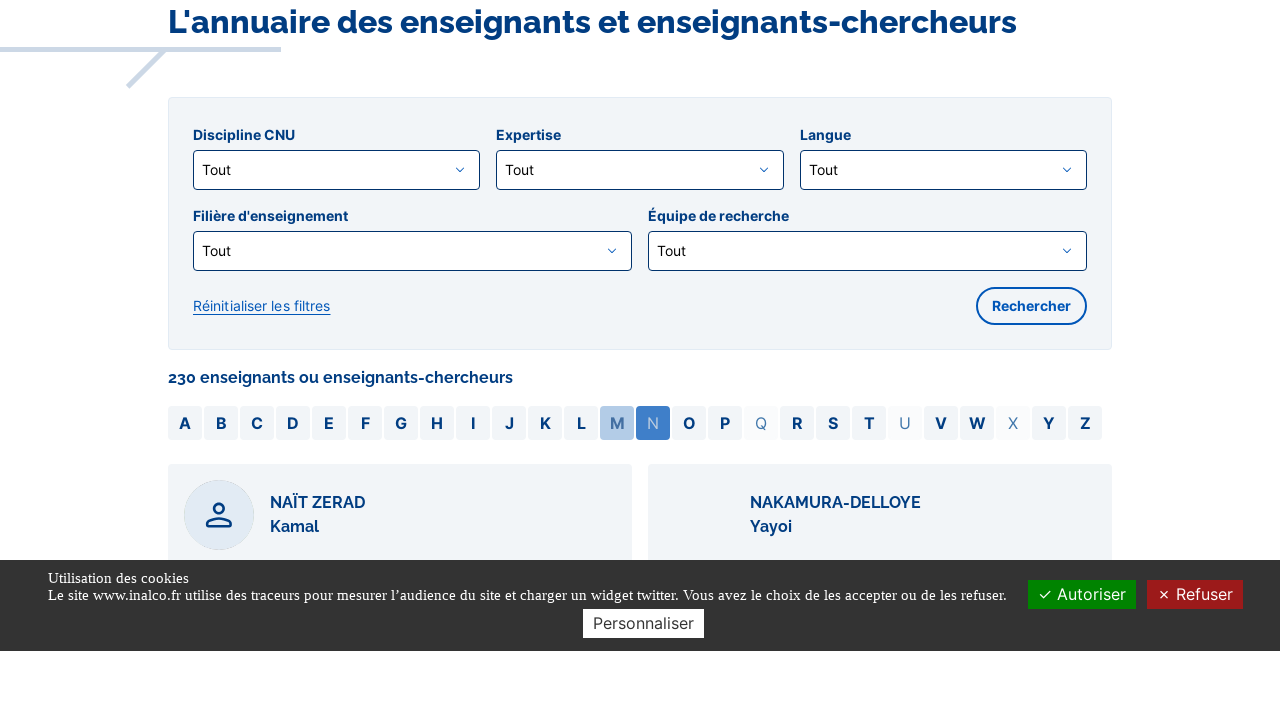

Waited for teacher listings under letter 'N' to load
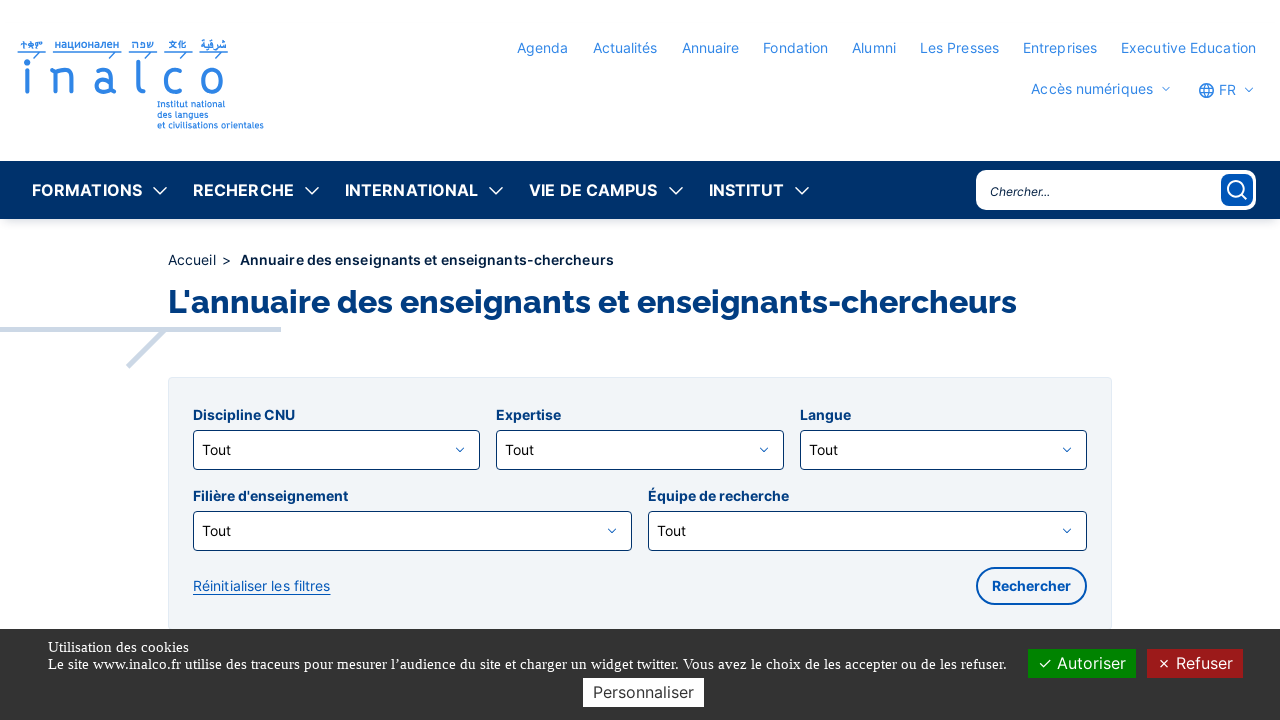

Clicked letter 'O' to browse teacher listings at (689, 360) on #O
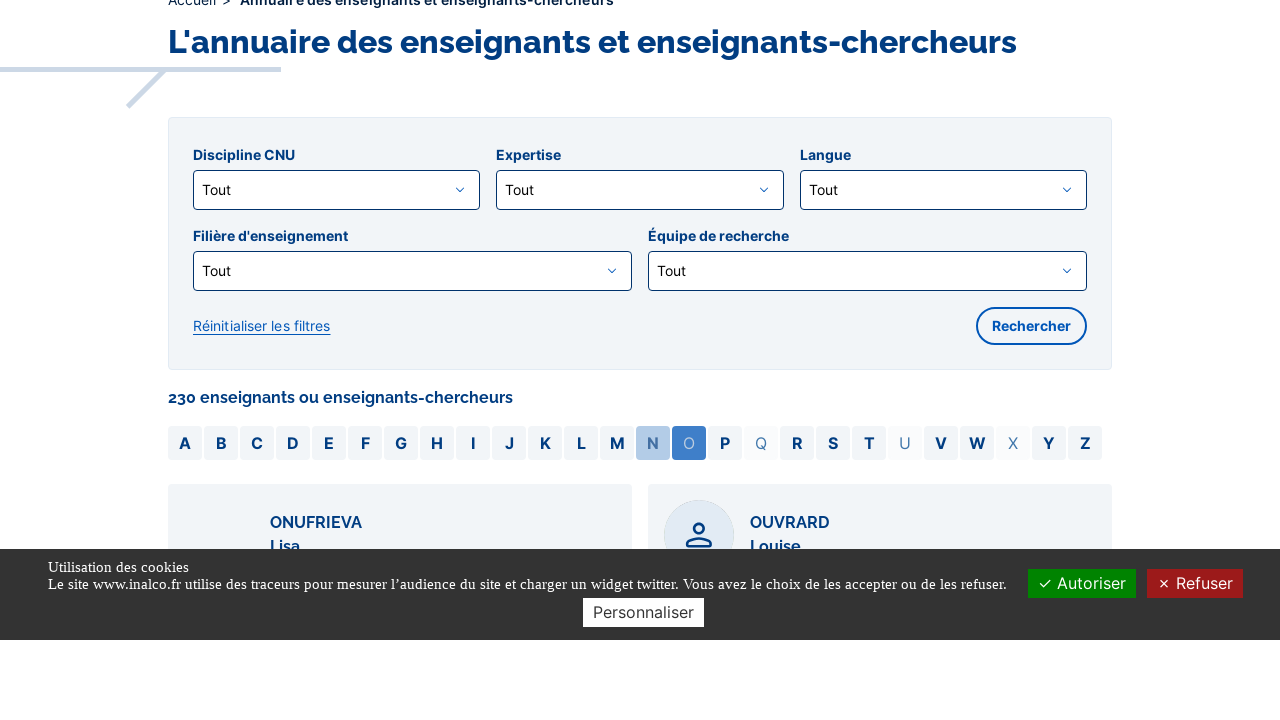

Waited for teacher listings under letter 'O' to load
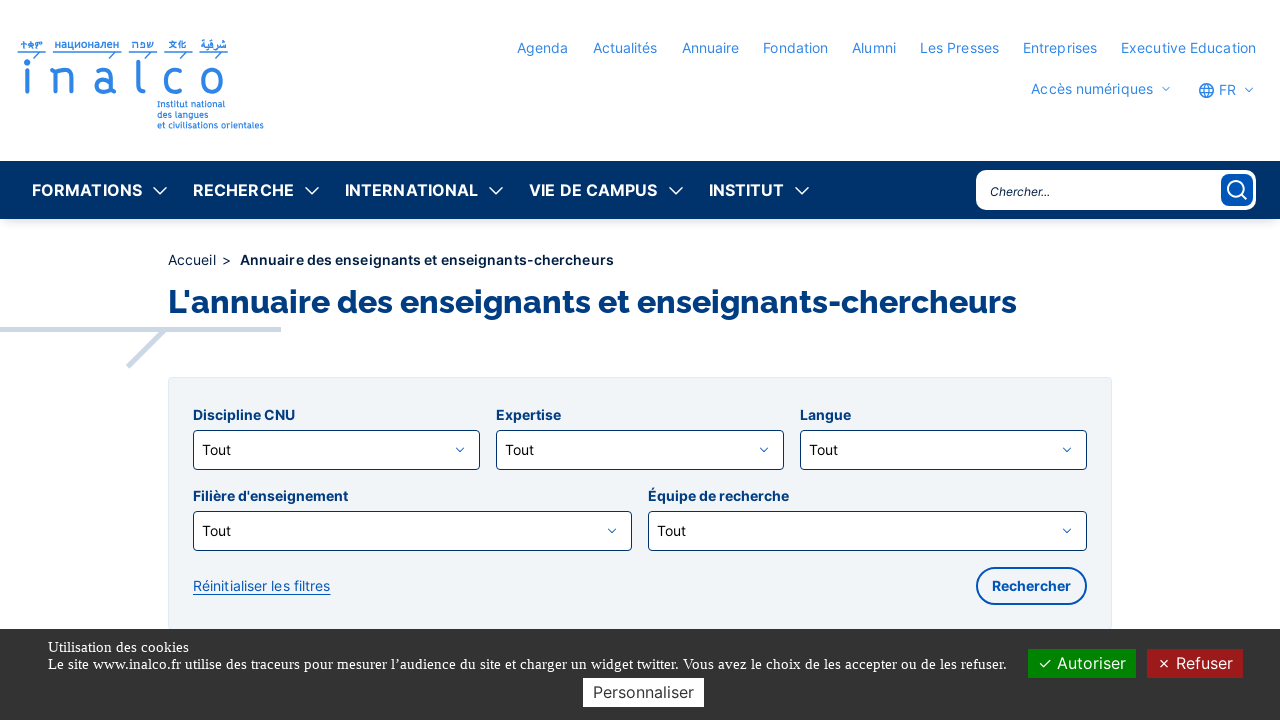

Clicked letter 'P' to browse teacher listings at (725, 360) on #P
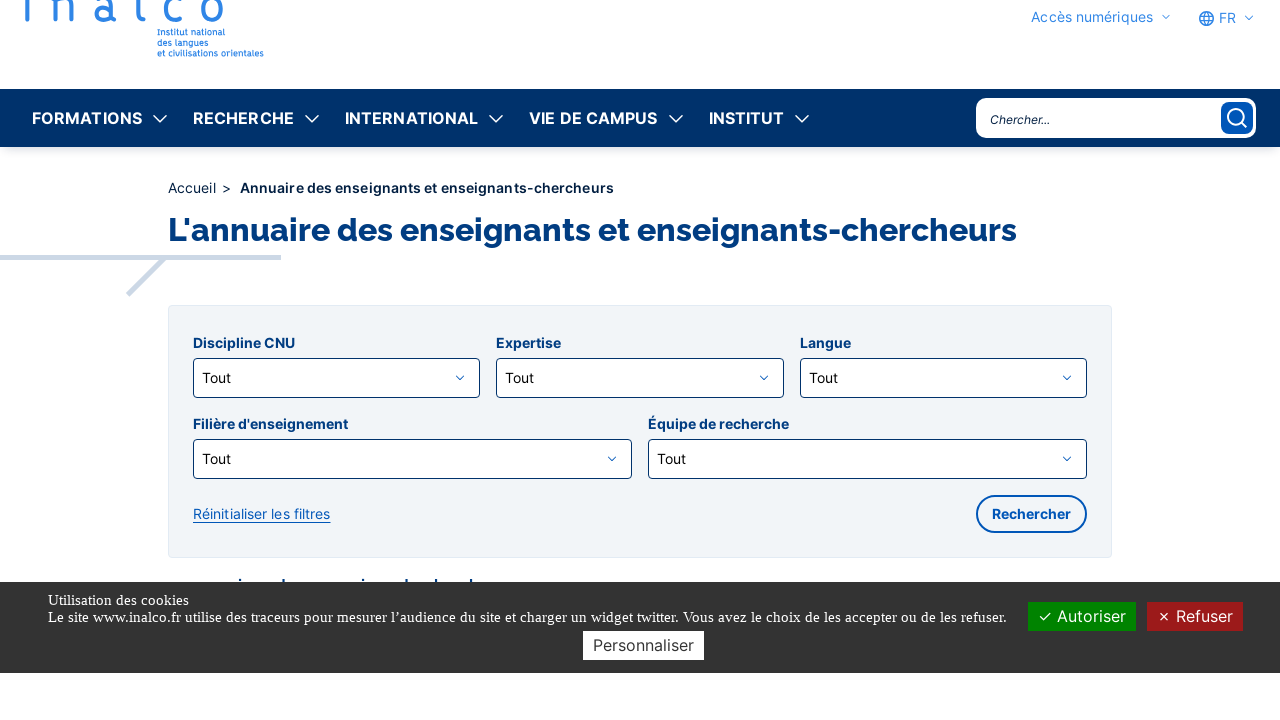

Waited for teacher listings under letter 'P' to load
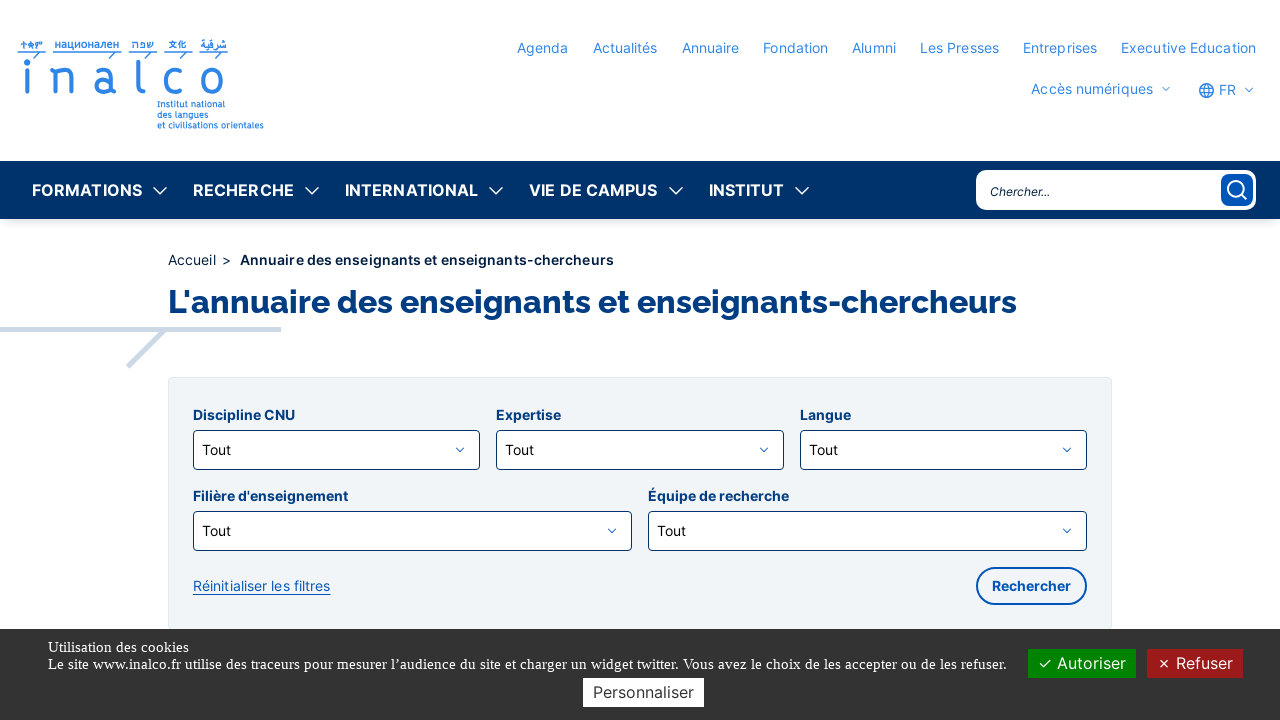

Clicked letter 'R' to browse teacher listings at (797, 360) on #R
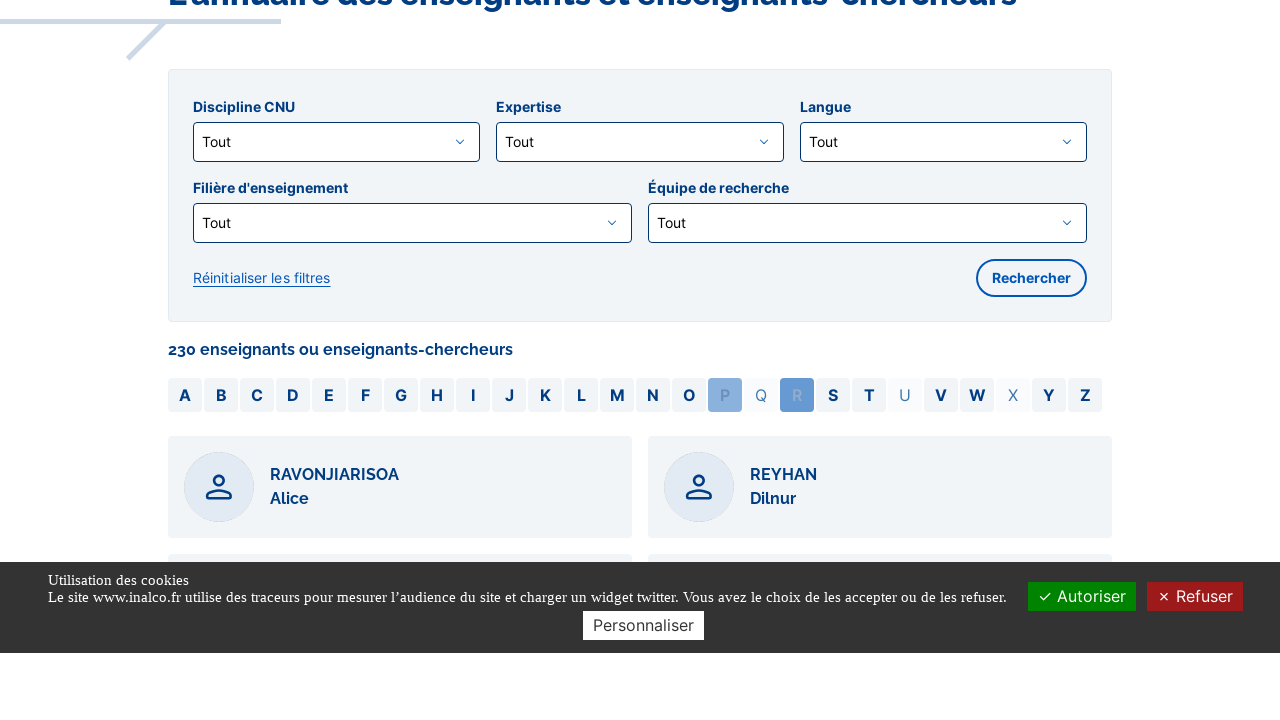

Waited for teacher listings under letter 'R' to load
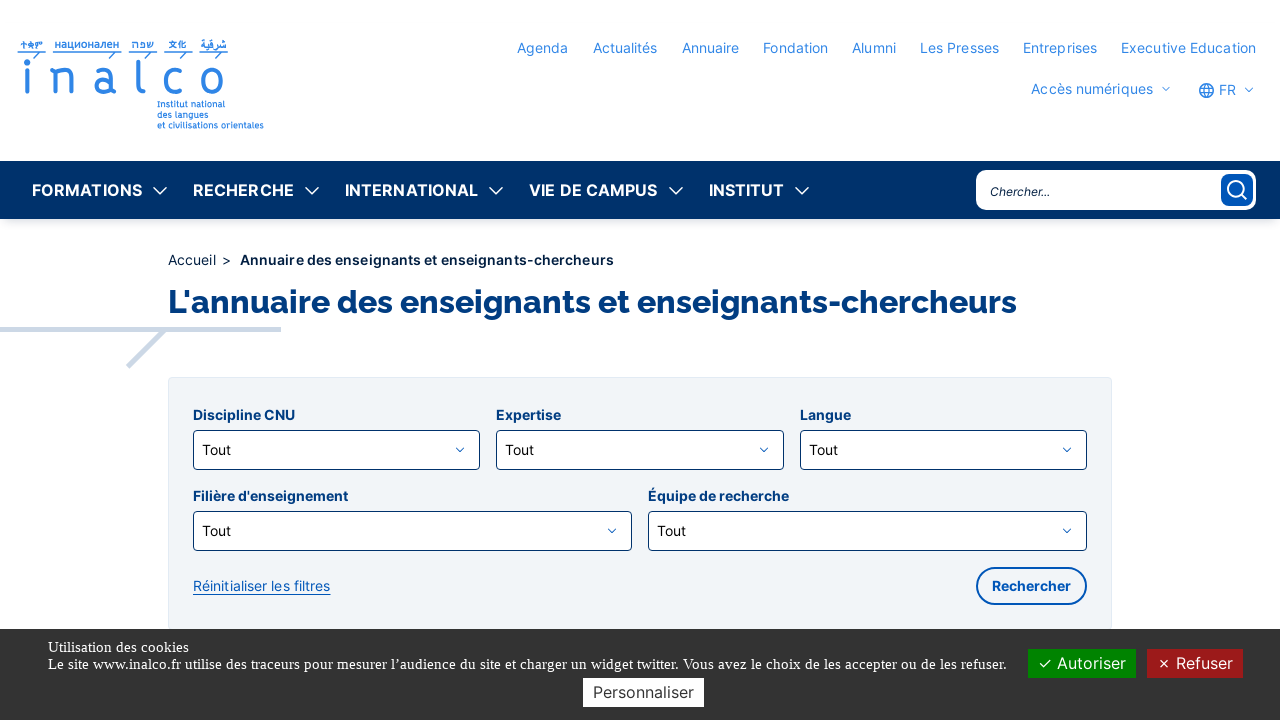

Clicked letter 'S' to browse teacher listings at (833, 360) on #S
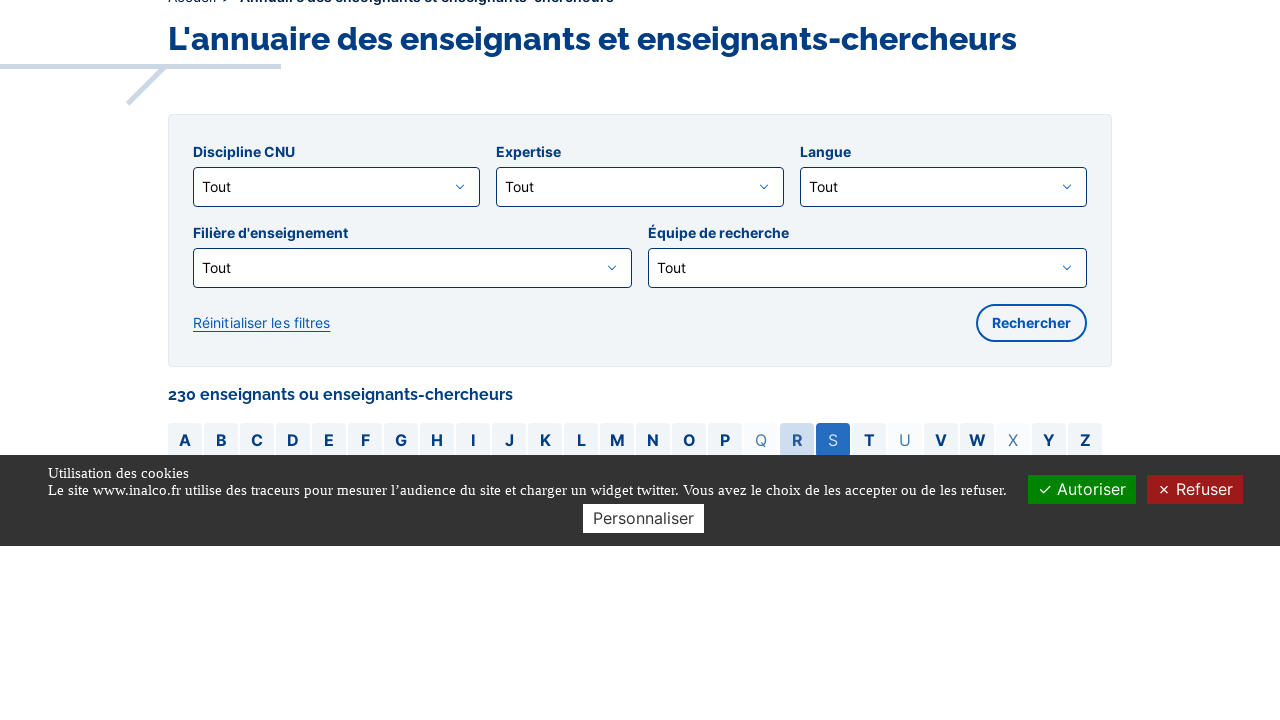

Waited for teacher listings under letter 'S' to load
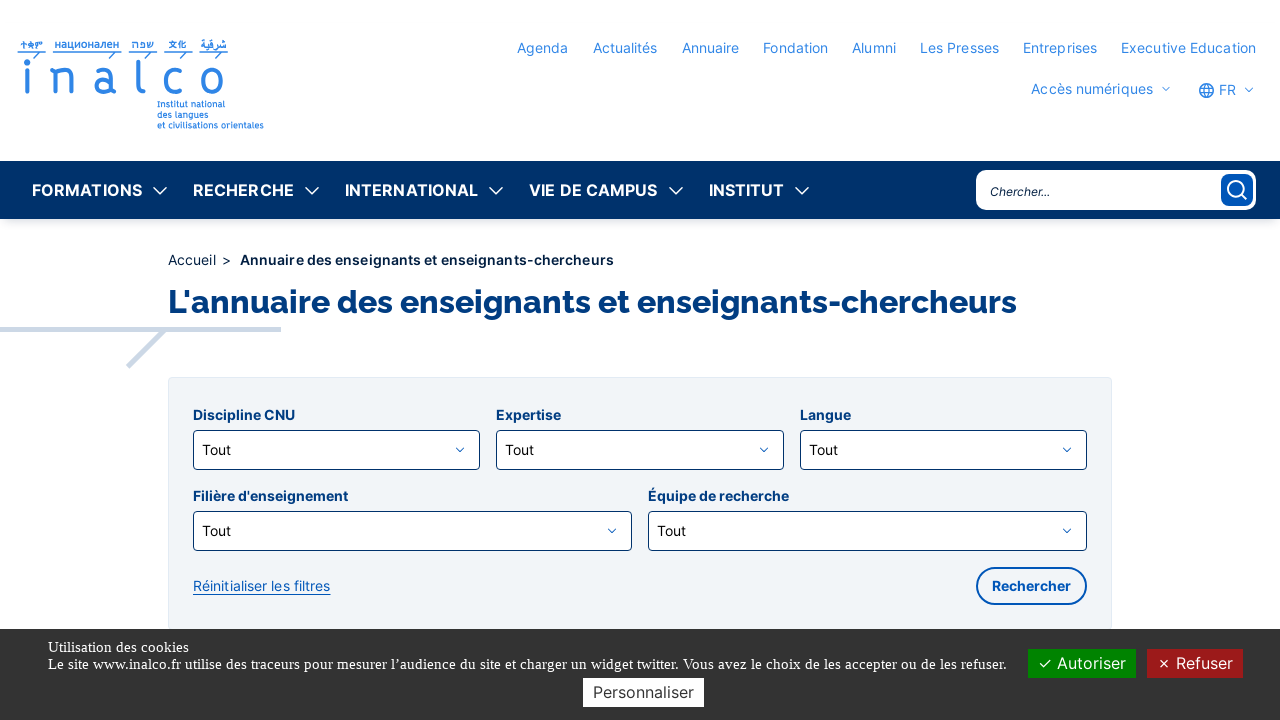

Clicked letter 'T' to browse teacher listings at (869, 360) on #T
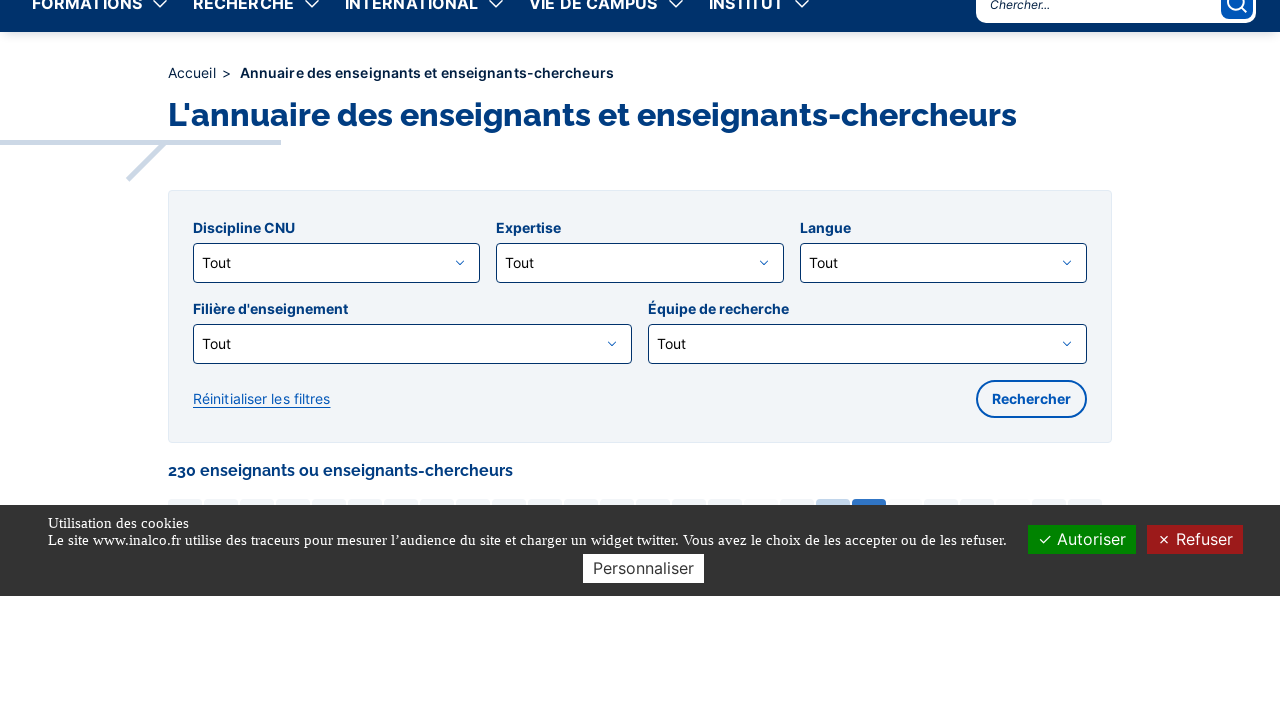

Waited for teacher listings under letter 'T' to load
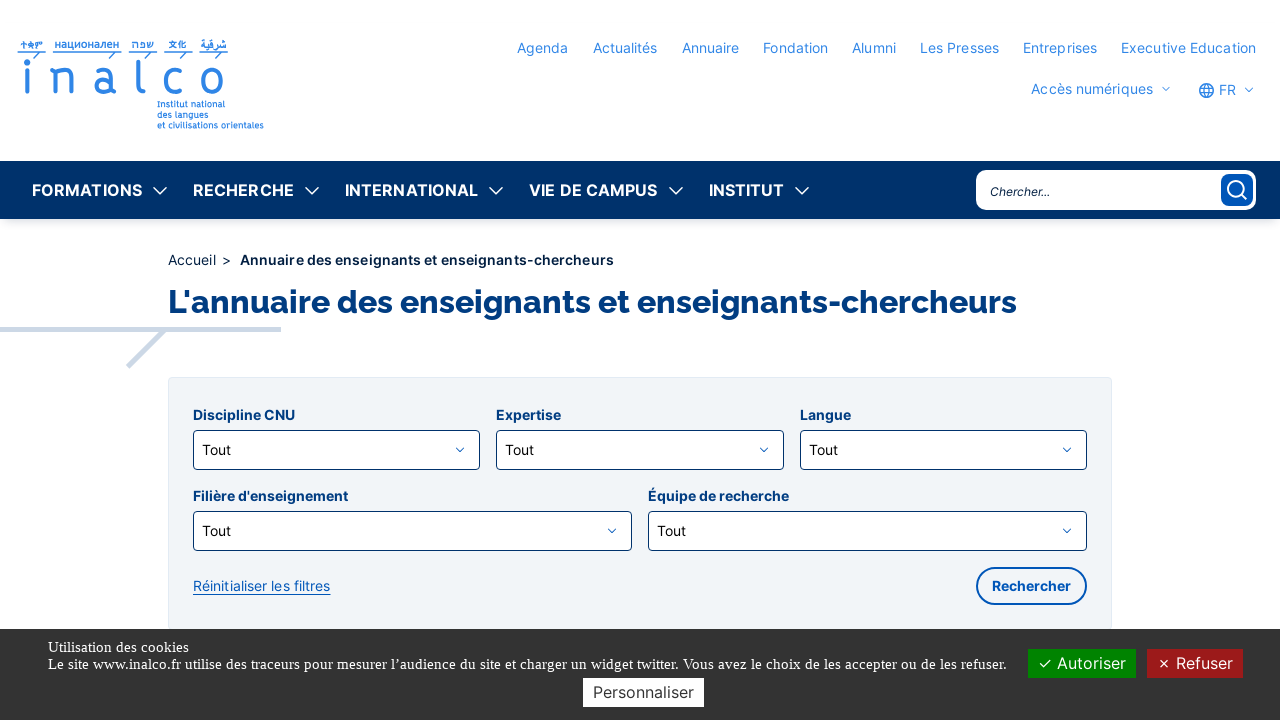

Clicked letter 'V' to browse teacher listings at (941, 360) on #V
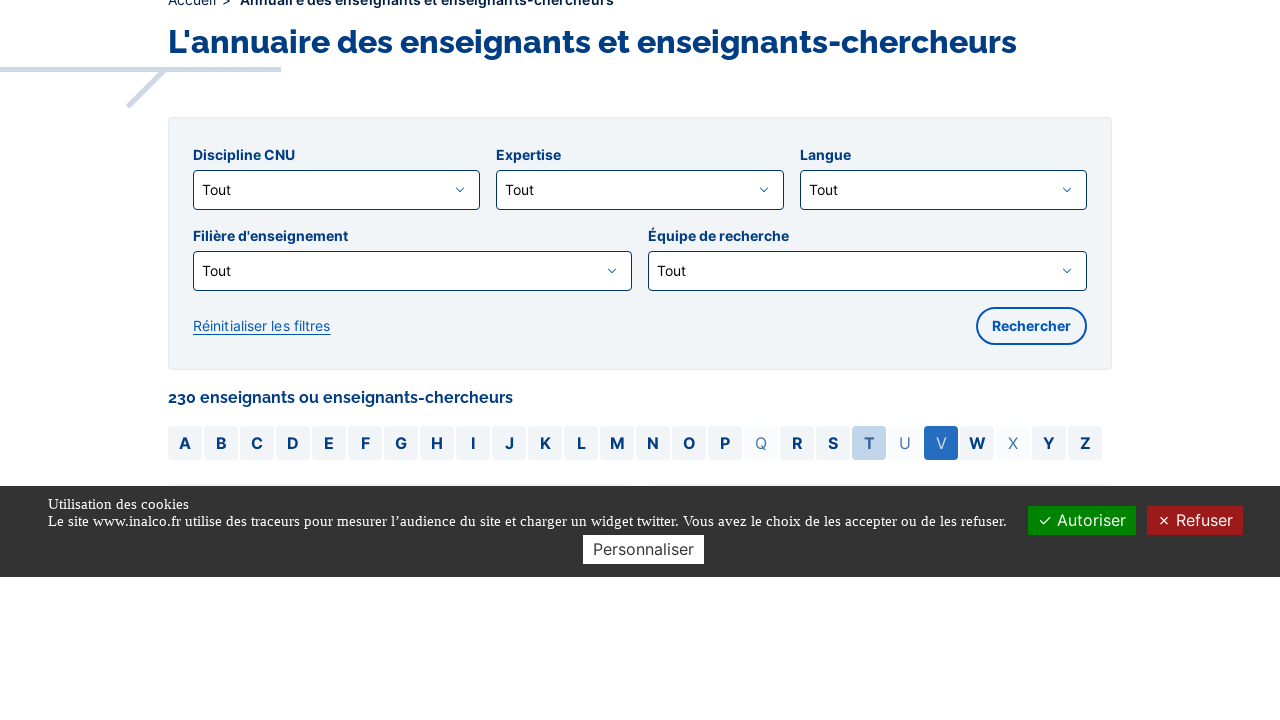

Waited for teacher listings under letter 'V' to load
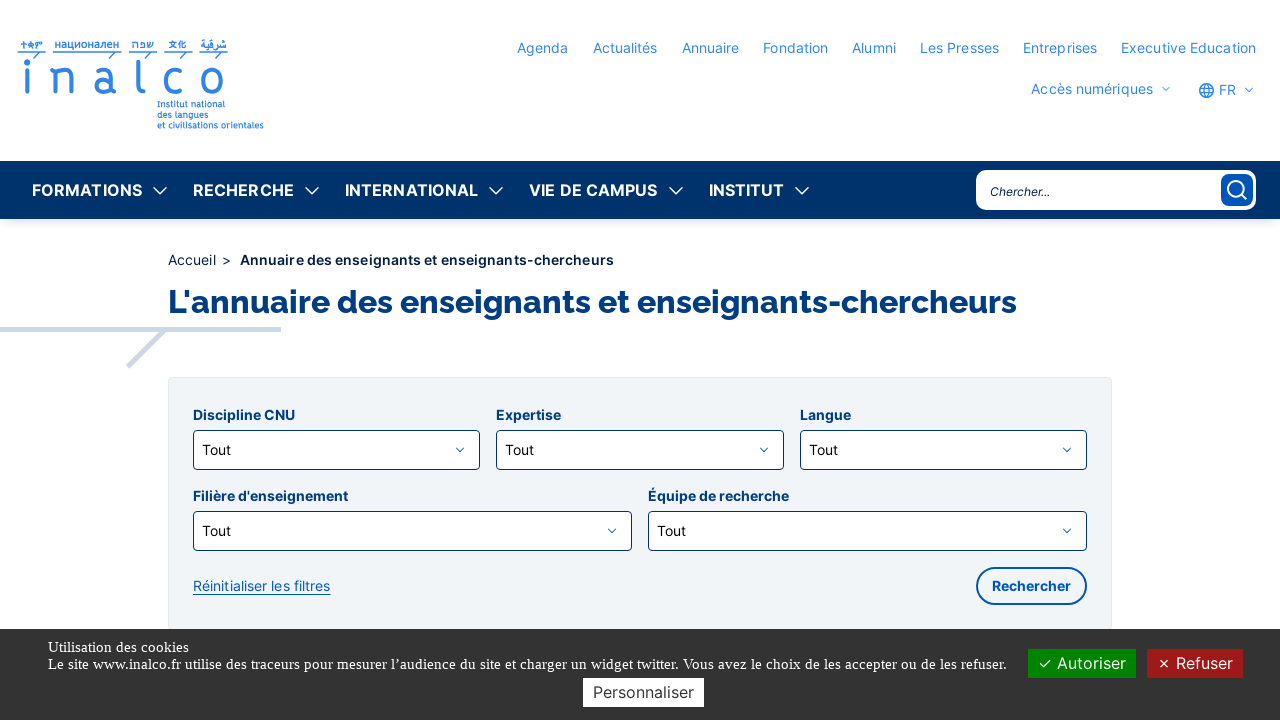

Clicked letter 'W' to browse teacher listings at (977, 360) on #W
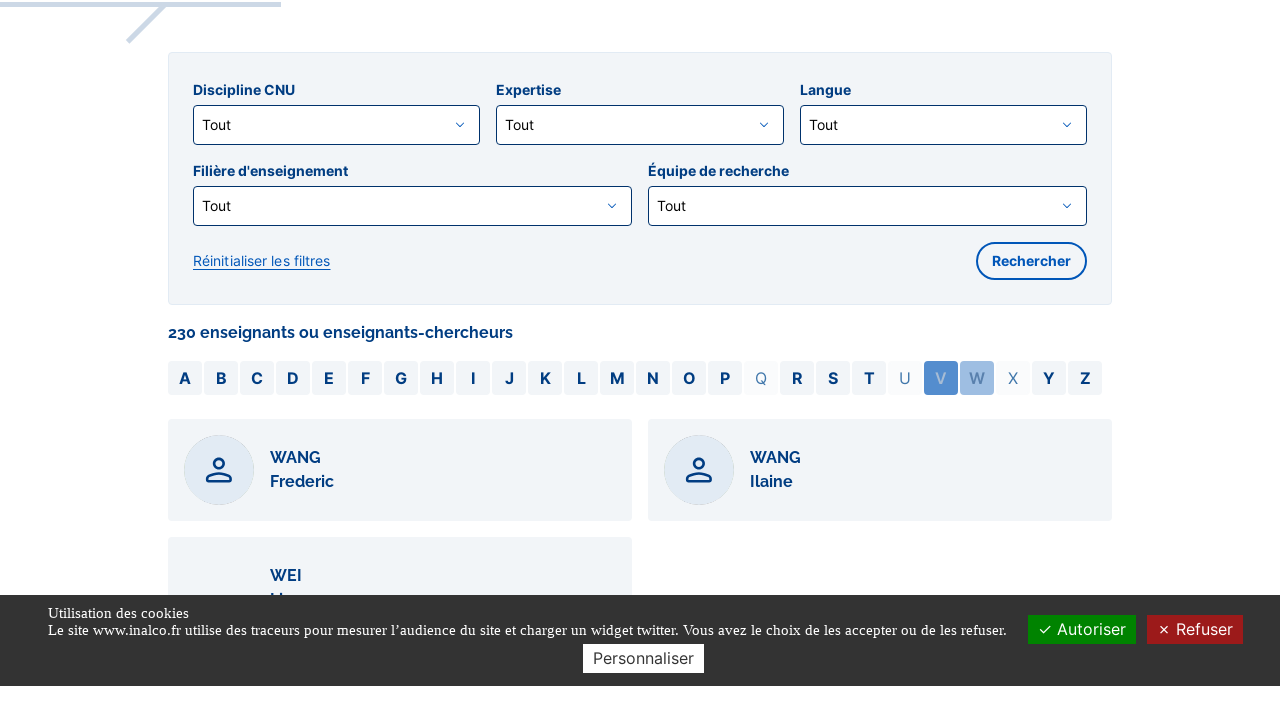

Waited for teacher listings under letter 'W' to load
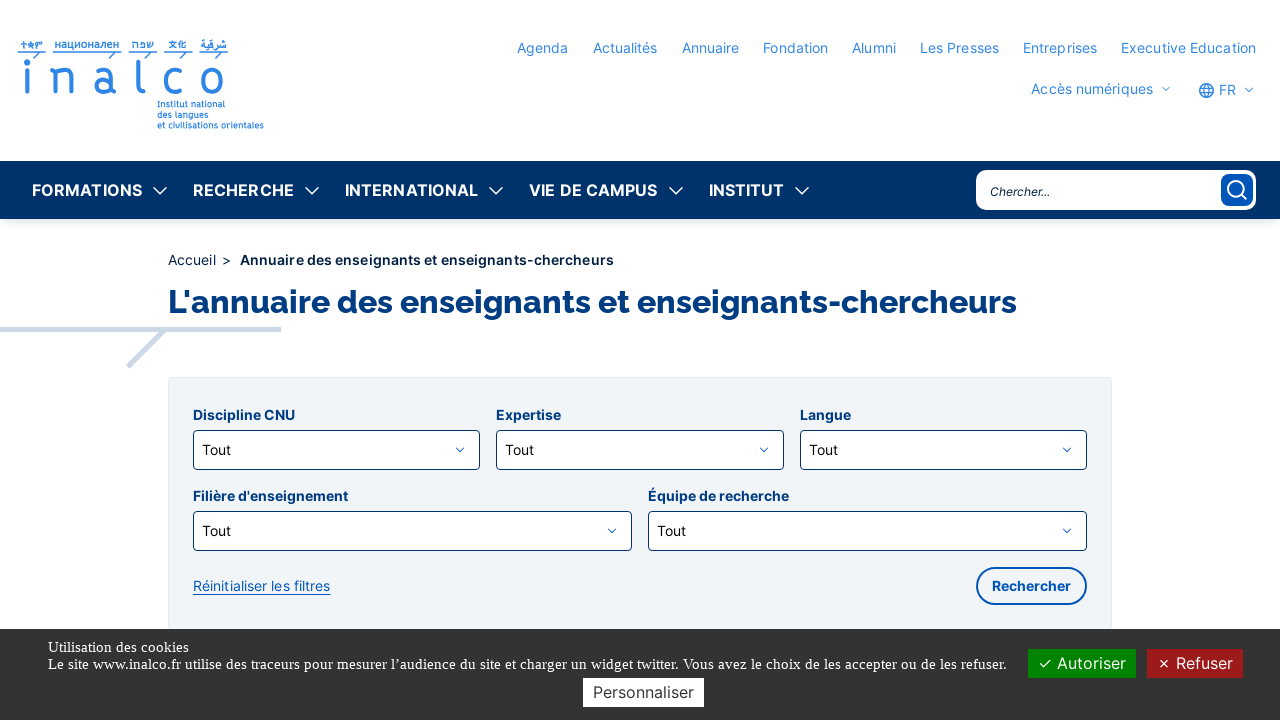

Clicked letter 'Y' to browse teacher listings at (1049, 360) on #Y
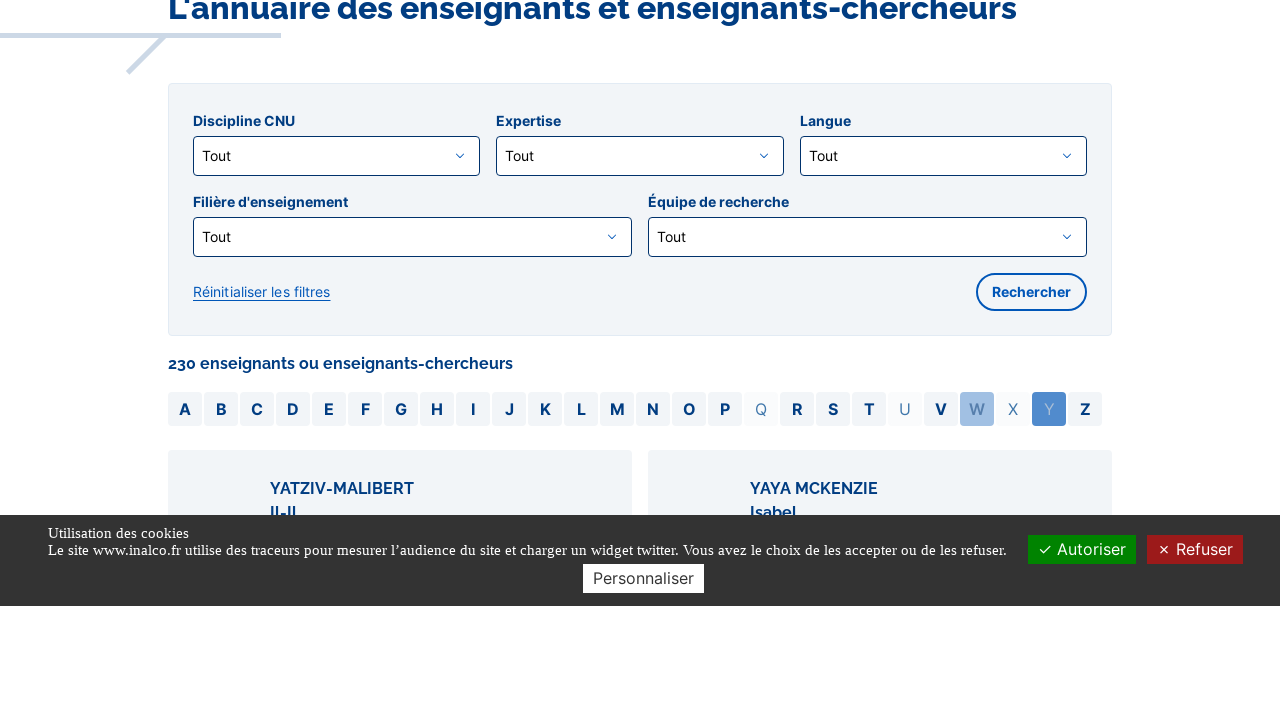

Waited for teacher listings under letter 'Y' to load
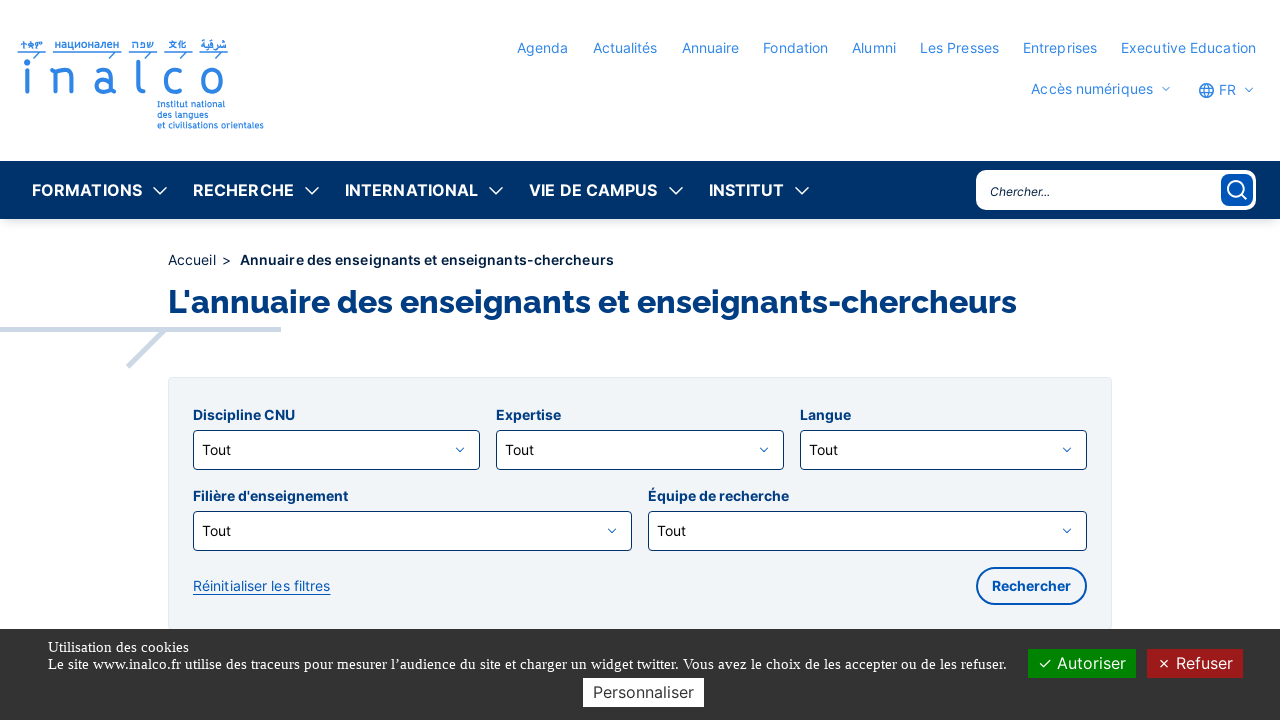

Clicked letter 'Z' to browse teacher listings at (1085, 360) on #Z
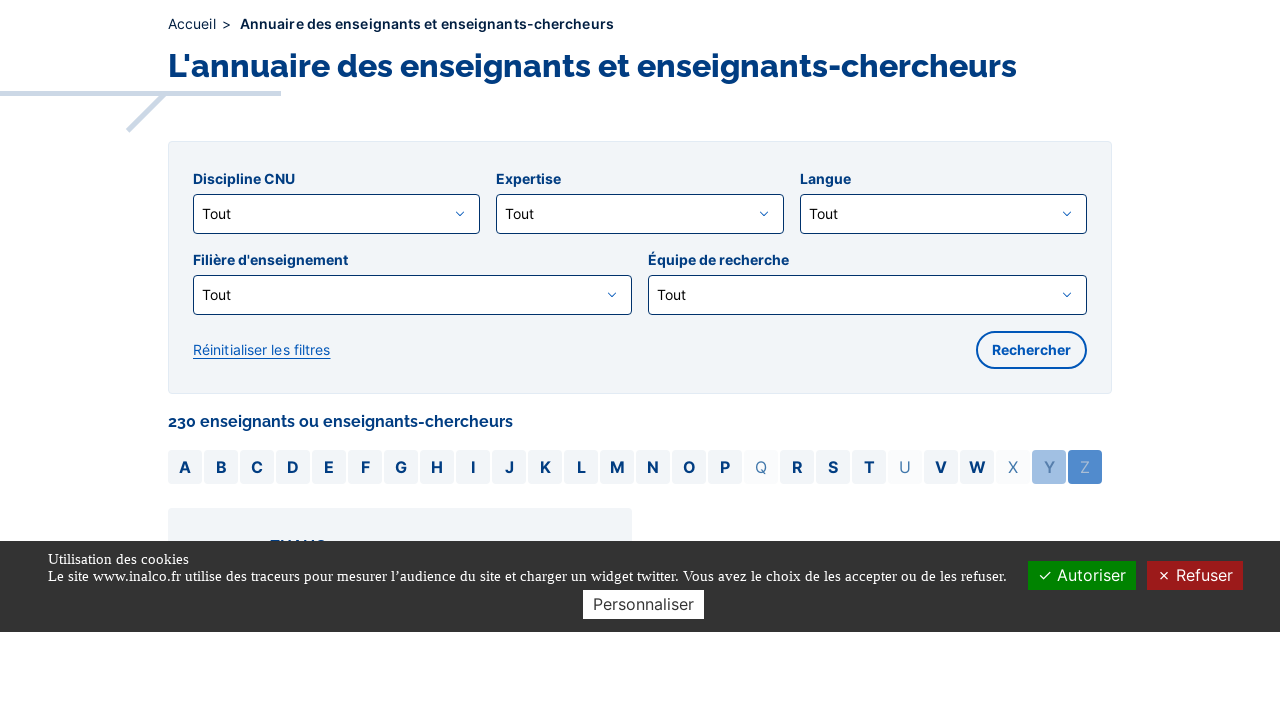

Waited for teacher listings under letter 'Z' to load
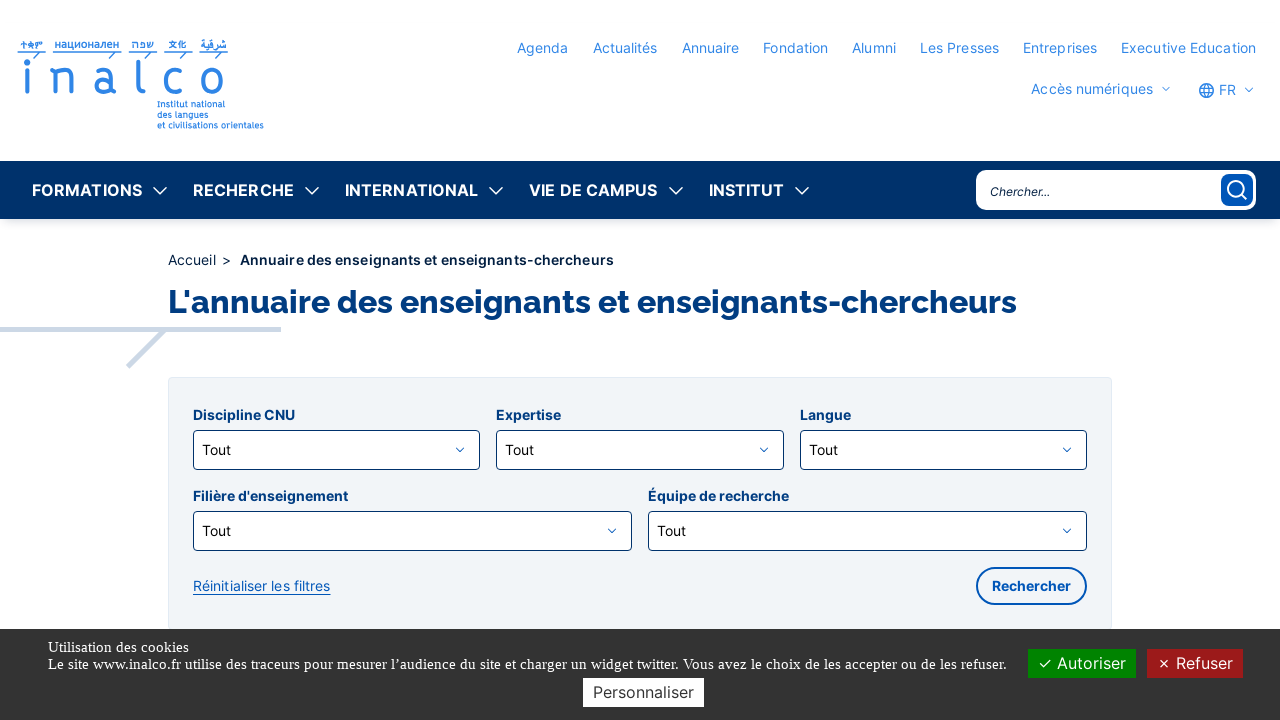

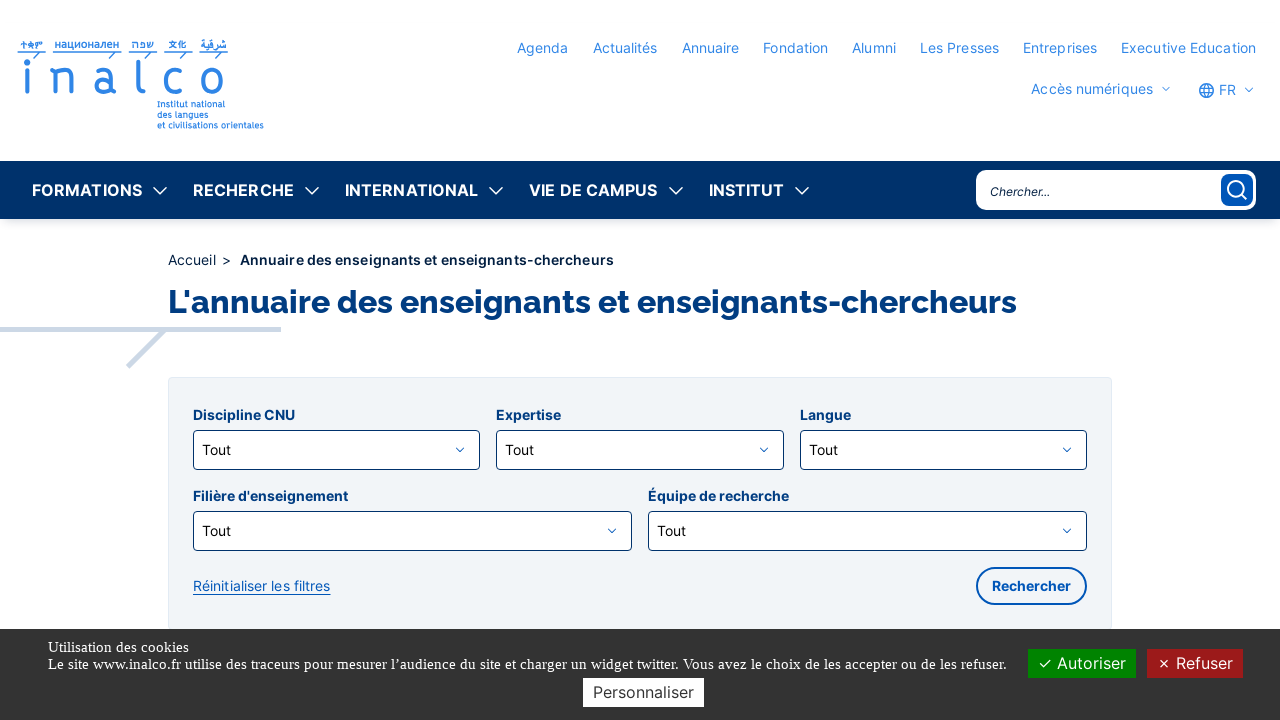